Tests e-commerce add to cart functionality by finding specific products (Brocolli and Brinjal) and adding them to the cart

Starting URL: https://rahulshettyacademy.com/seleniumPractise/#/

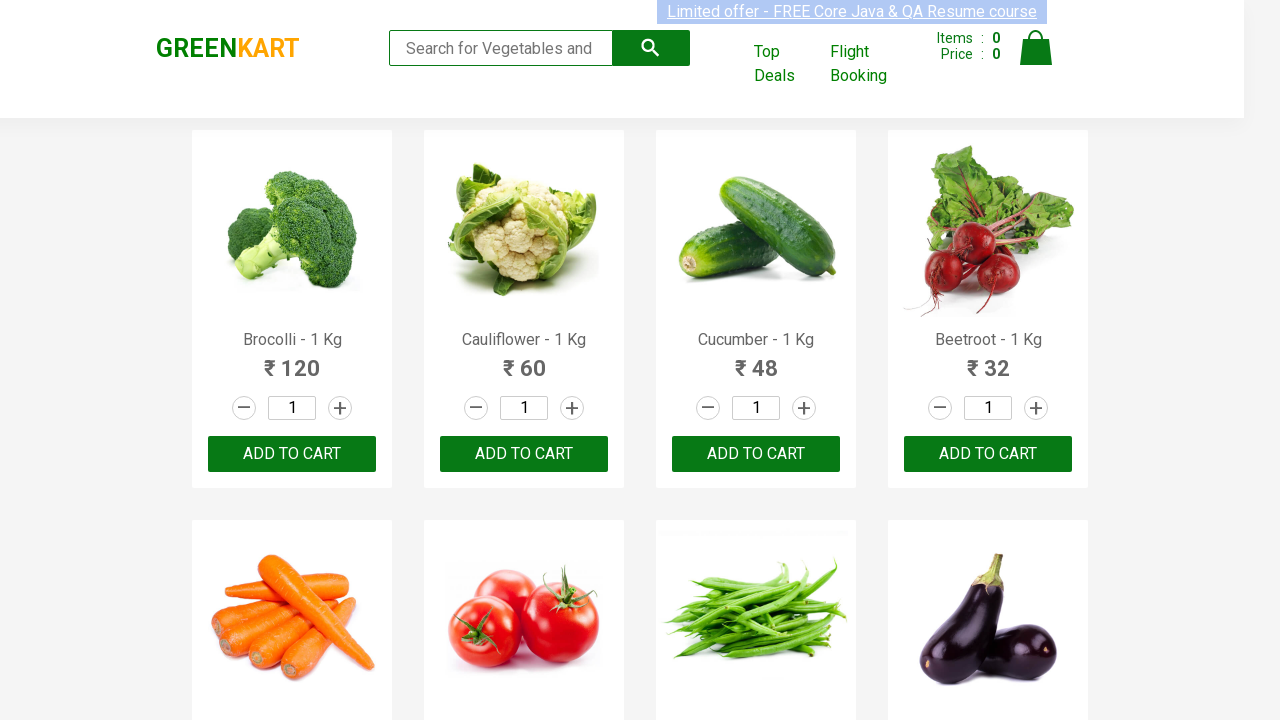

Waited for product names to load
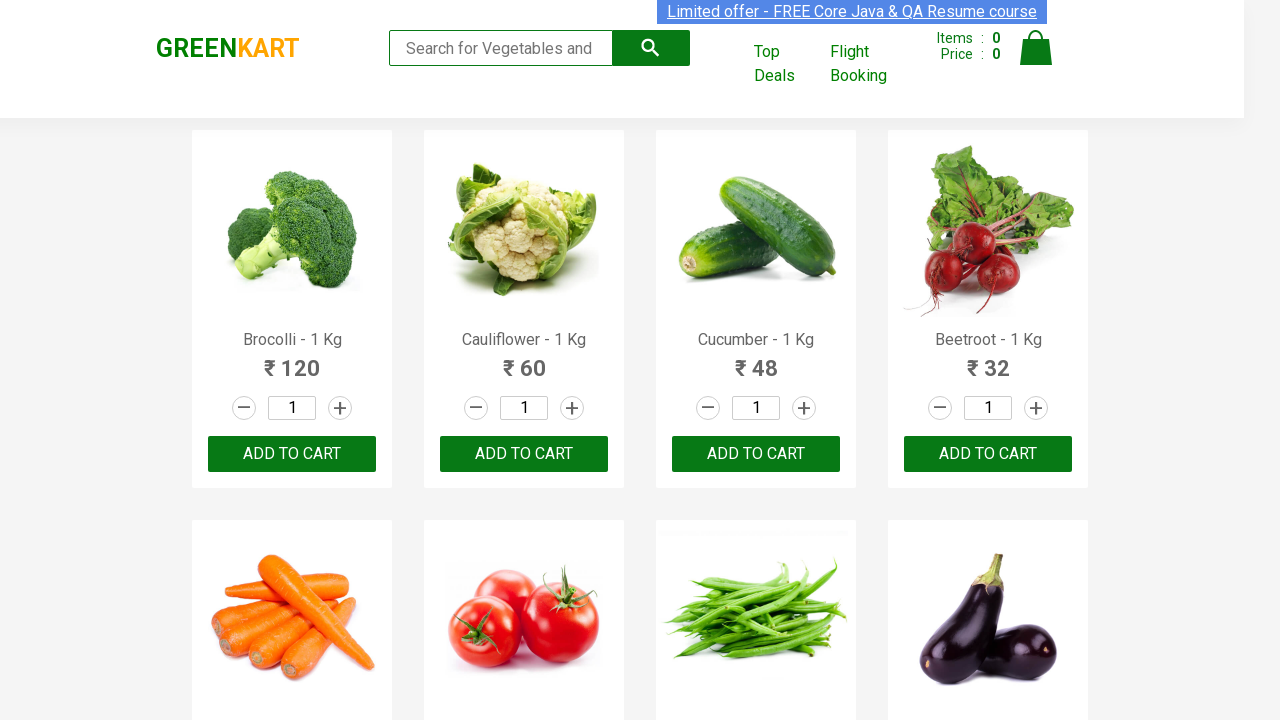

Retrieved all product elements from the page
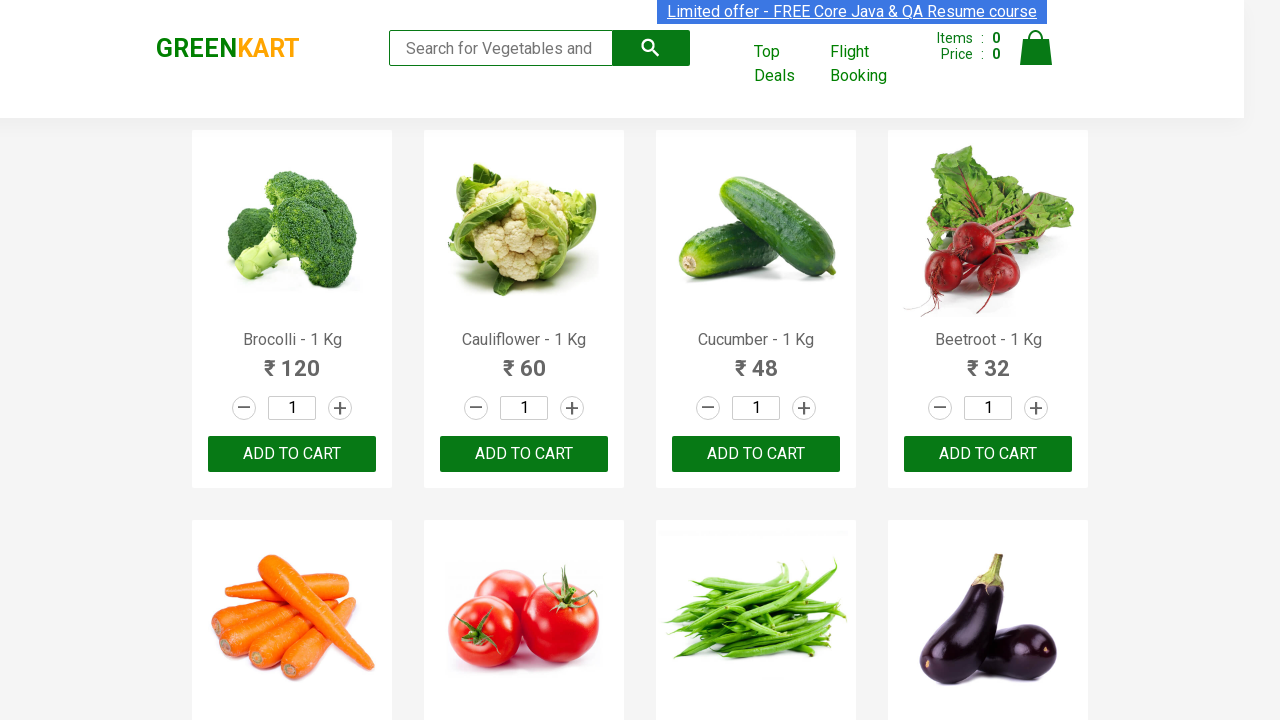

Extracted product name: Brocolli - 1 Kg
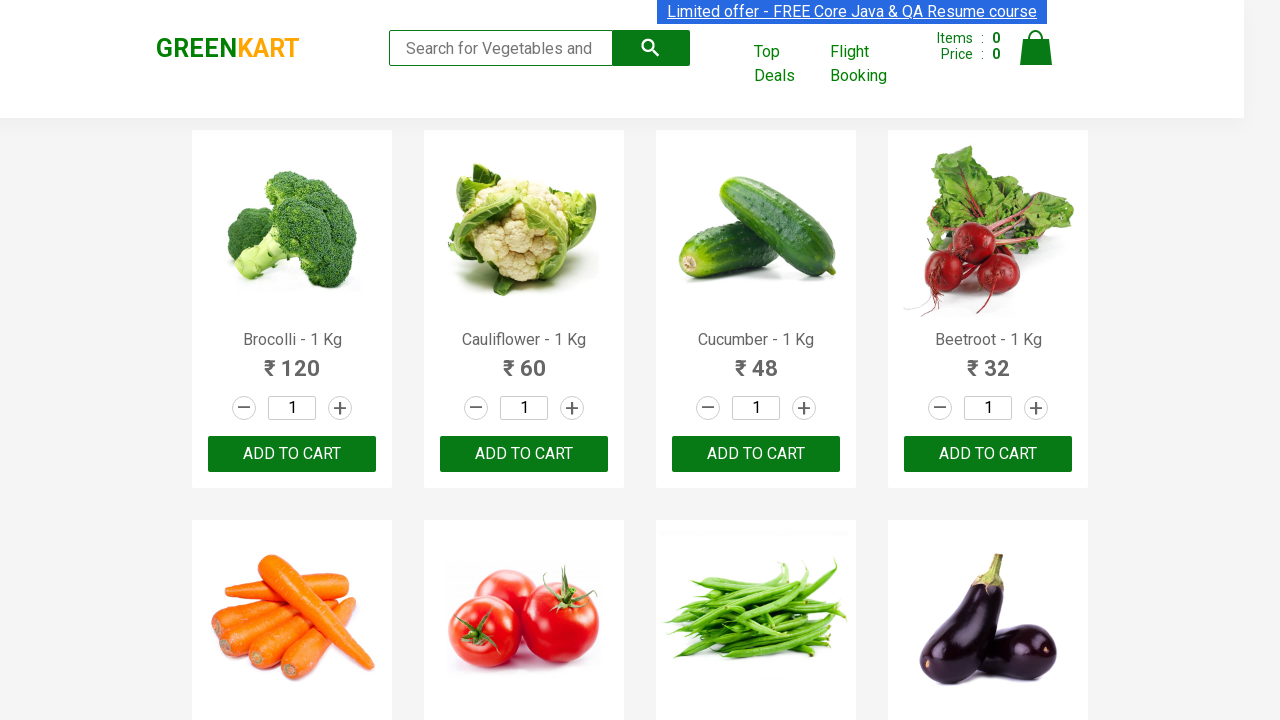

Found Brocolli in product list, retrieving ADD TO CART buttons
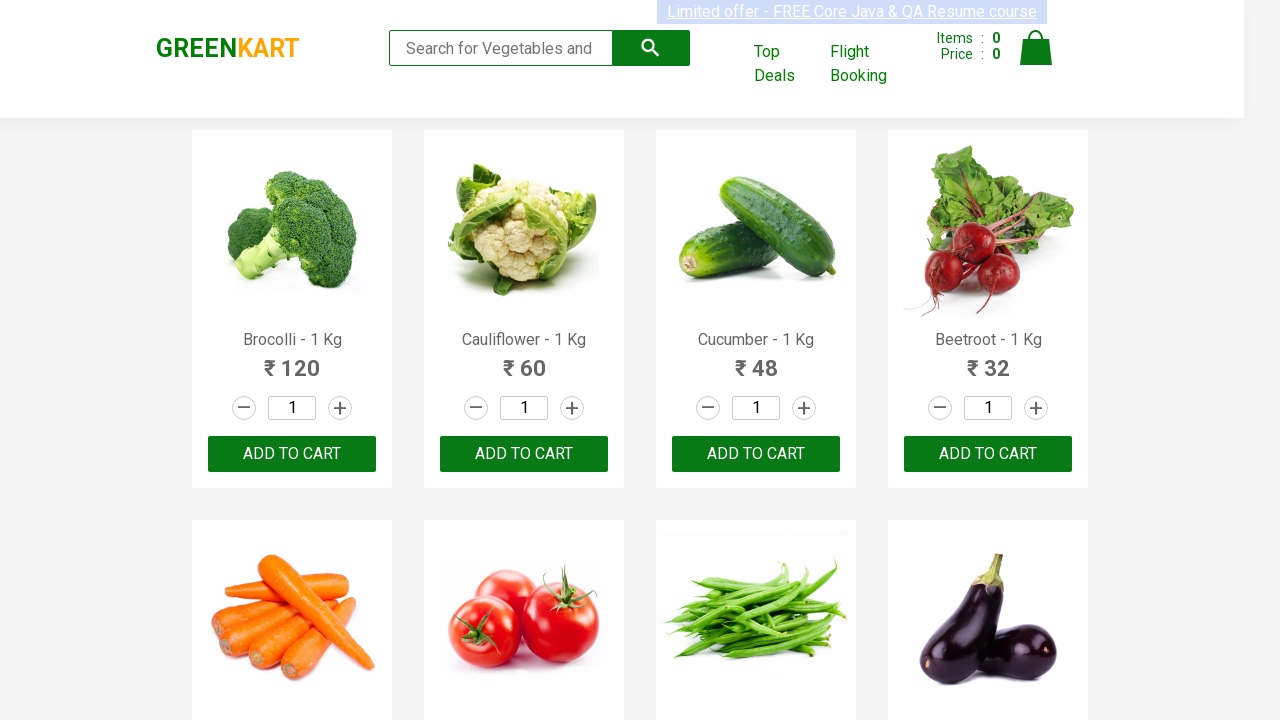

Clicked ADD TO CART button for Brocolli at (292, 454) on xpath=//button[text()='ADD TO CART'] >> nth=0
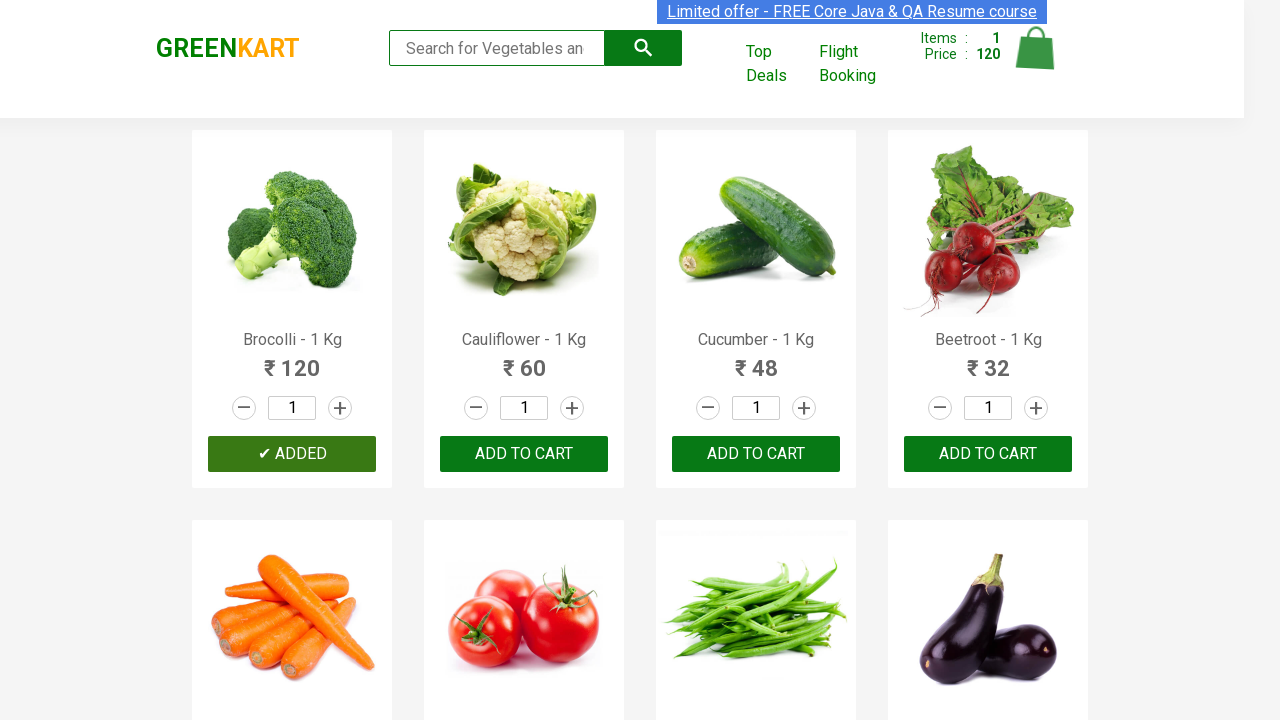

Waited 1 second after adding Brocolli to cart
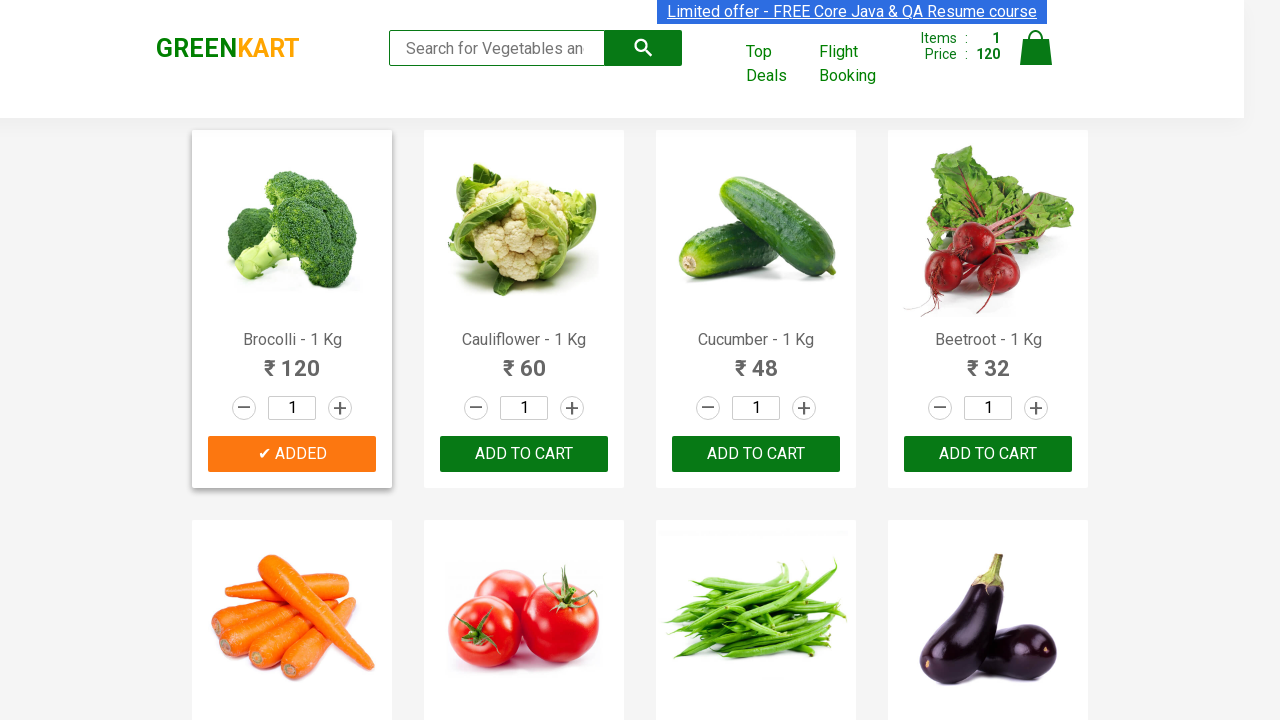

Extracted product name: Cauliflower - 1 Kg
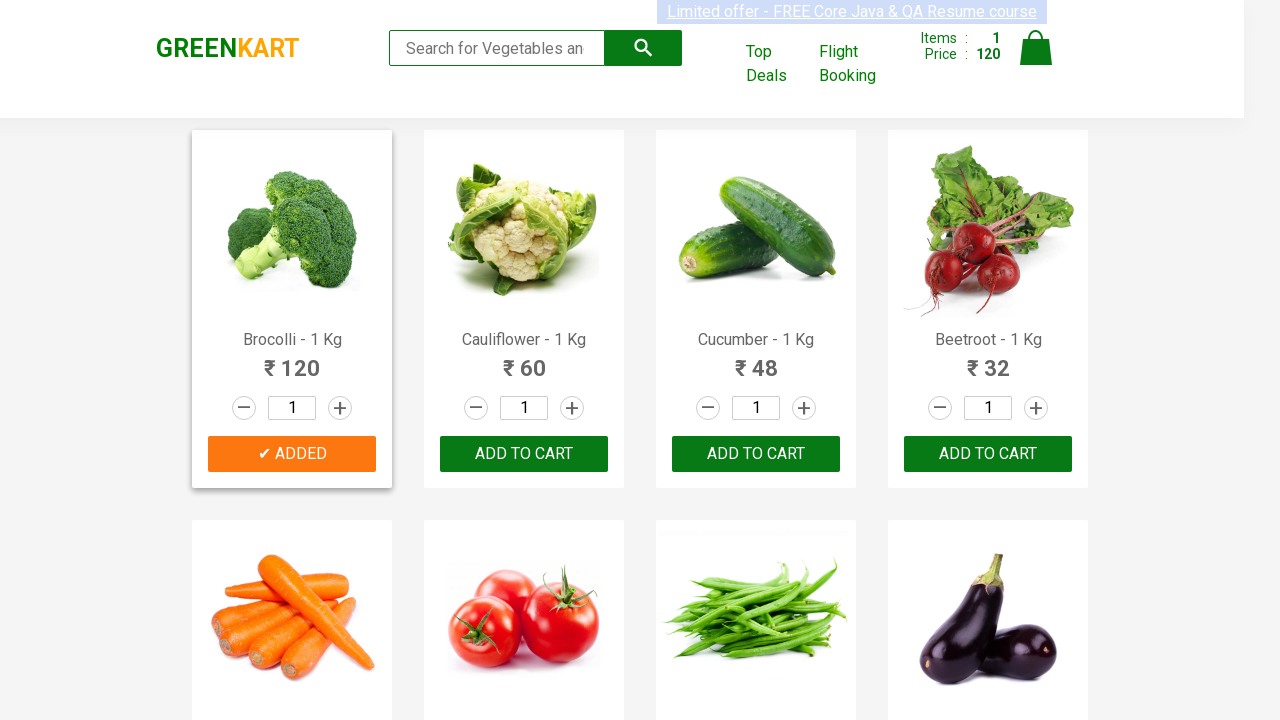

Extracted product name: Cucumber - 1 Kg
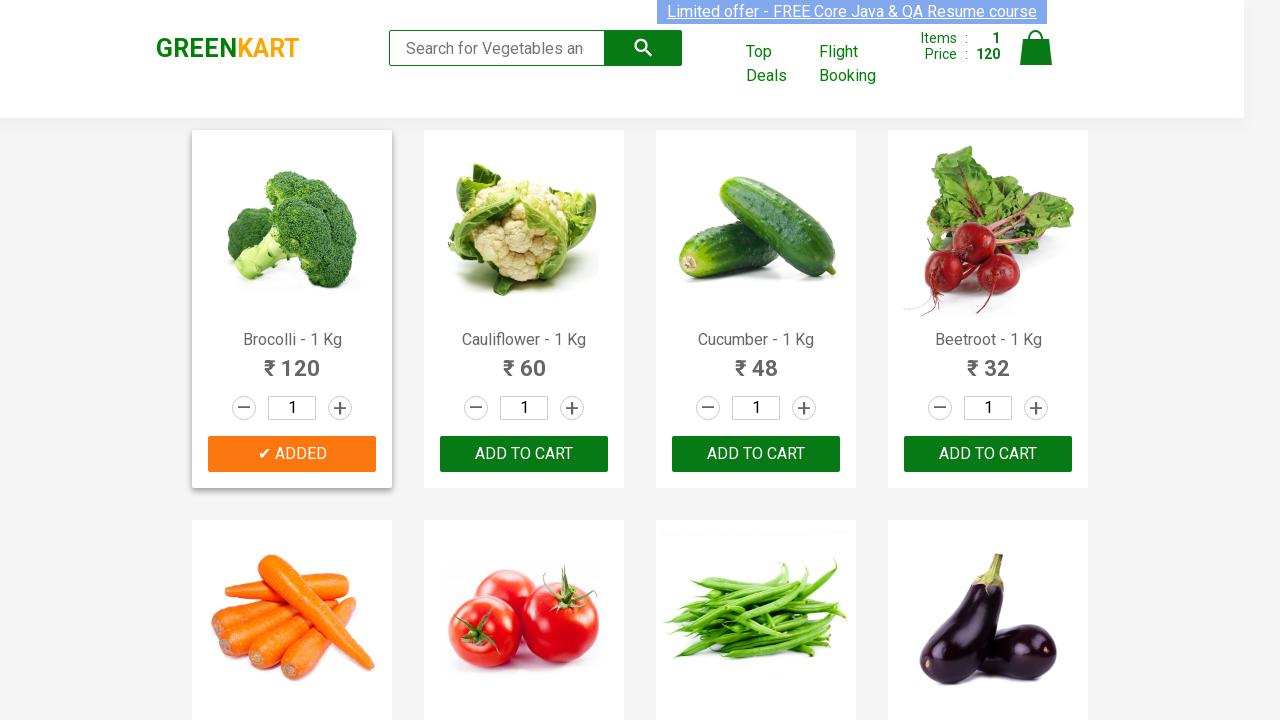

Extracted product name: Beetroot - 1 Kg
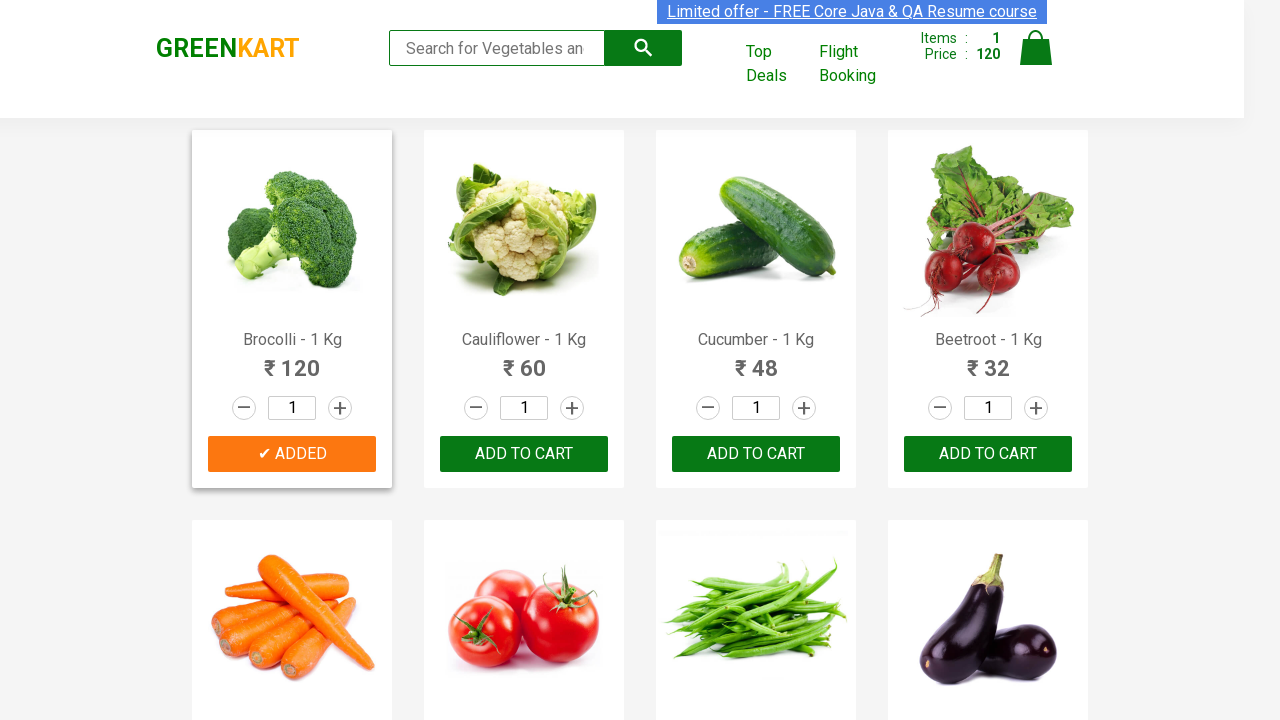

Extracted product name: Carrot - 1 Kg
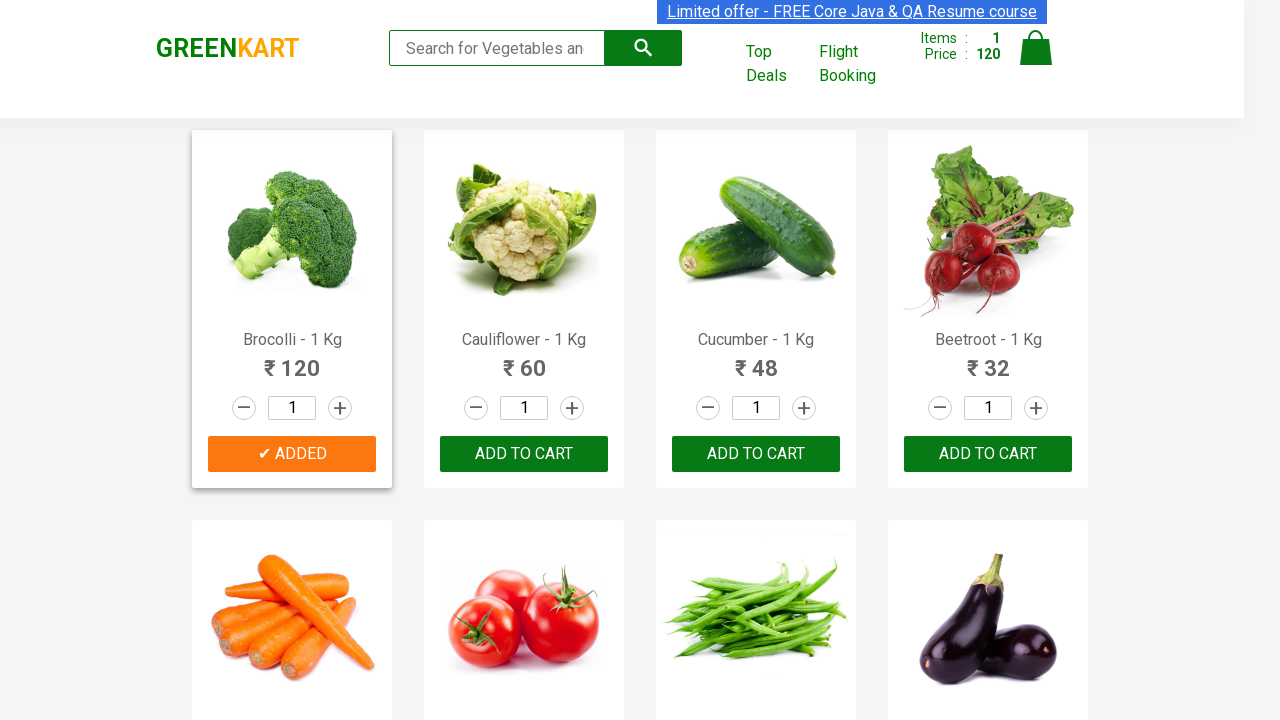

Extracted product name: Tomato - 1 Kg
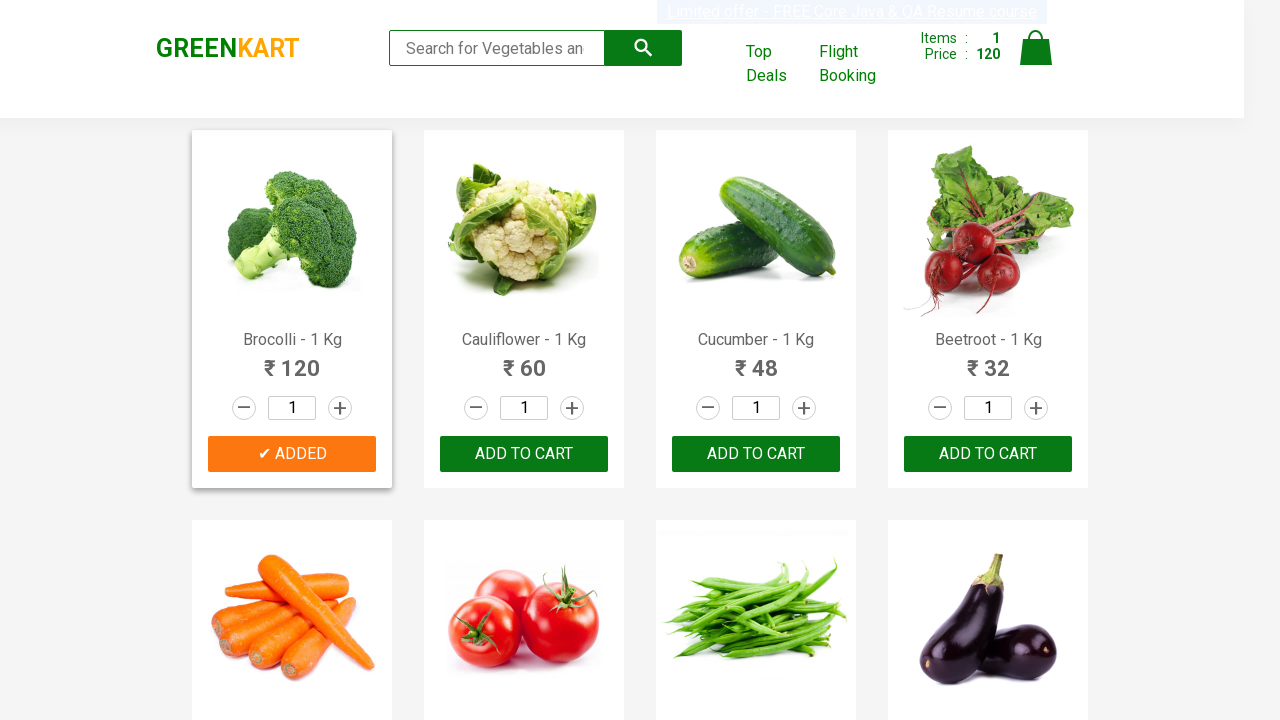

Extracted product name: Beans - 1 Kg
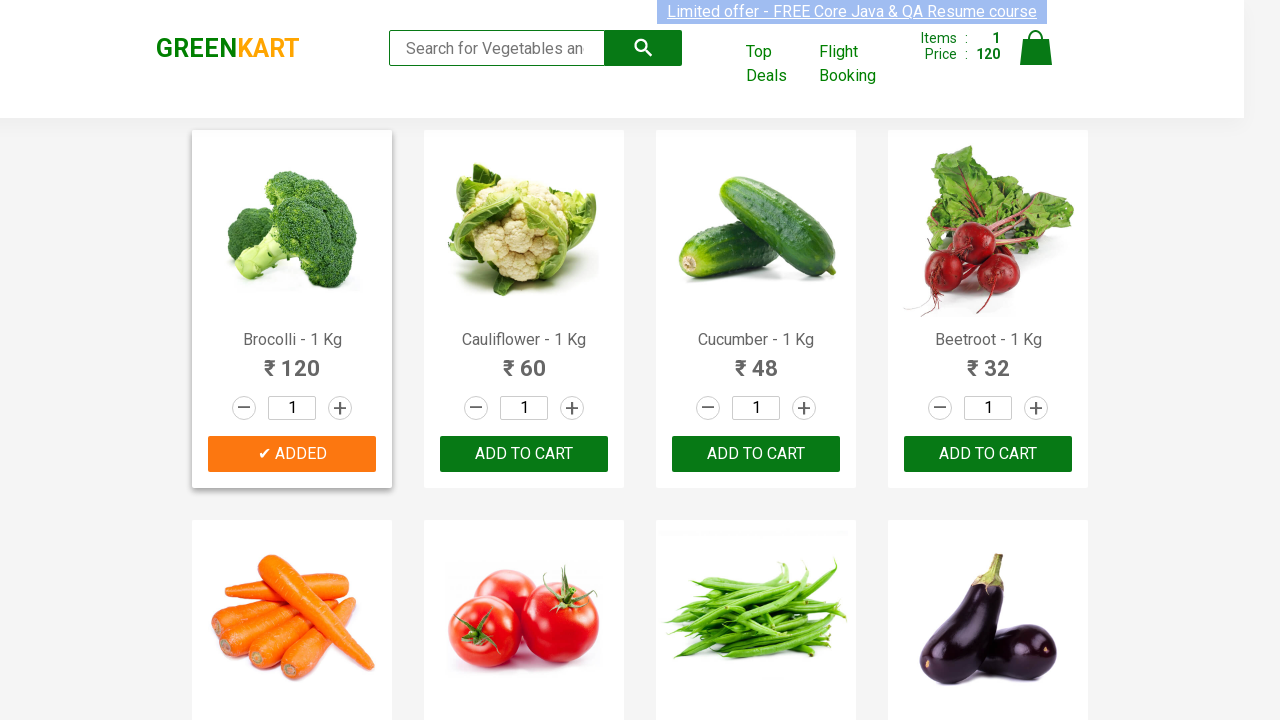

Extracted product name: Brinjal - 1 Kg
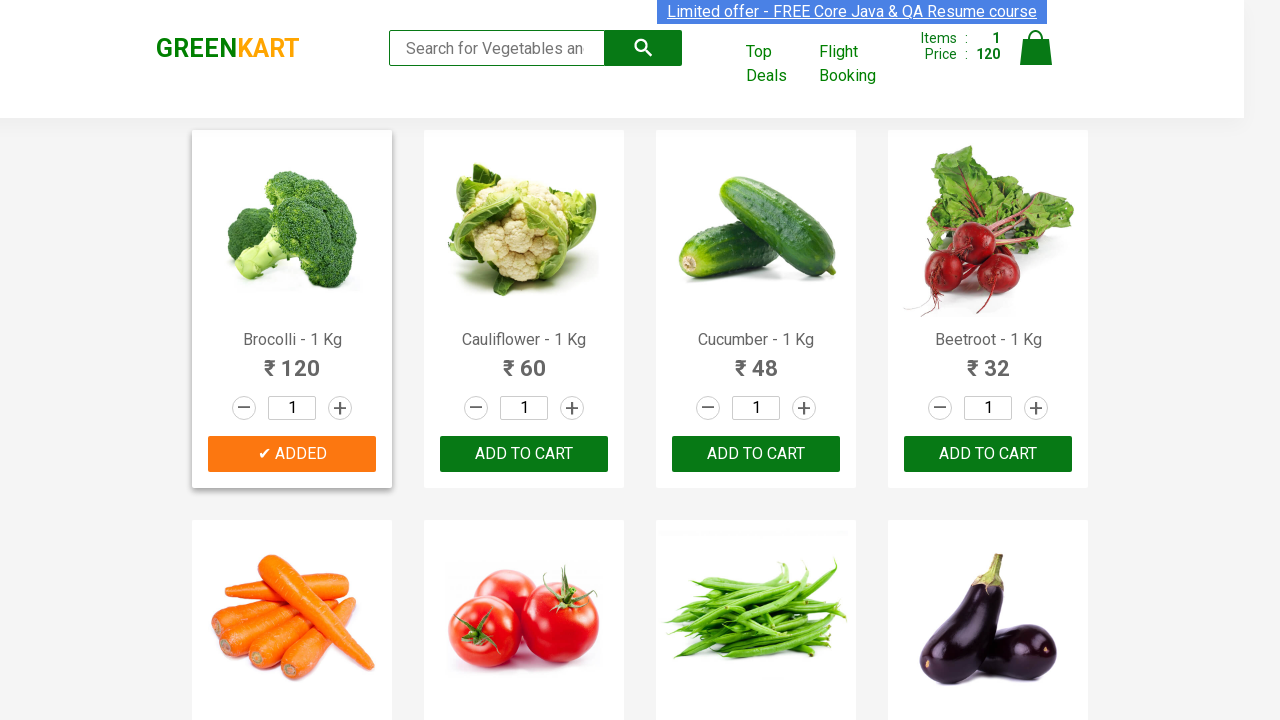

Found Brinjal in product list, retrieving ADD TO CART buttons
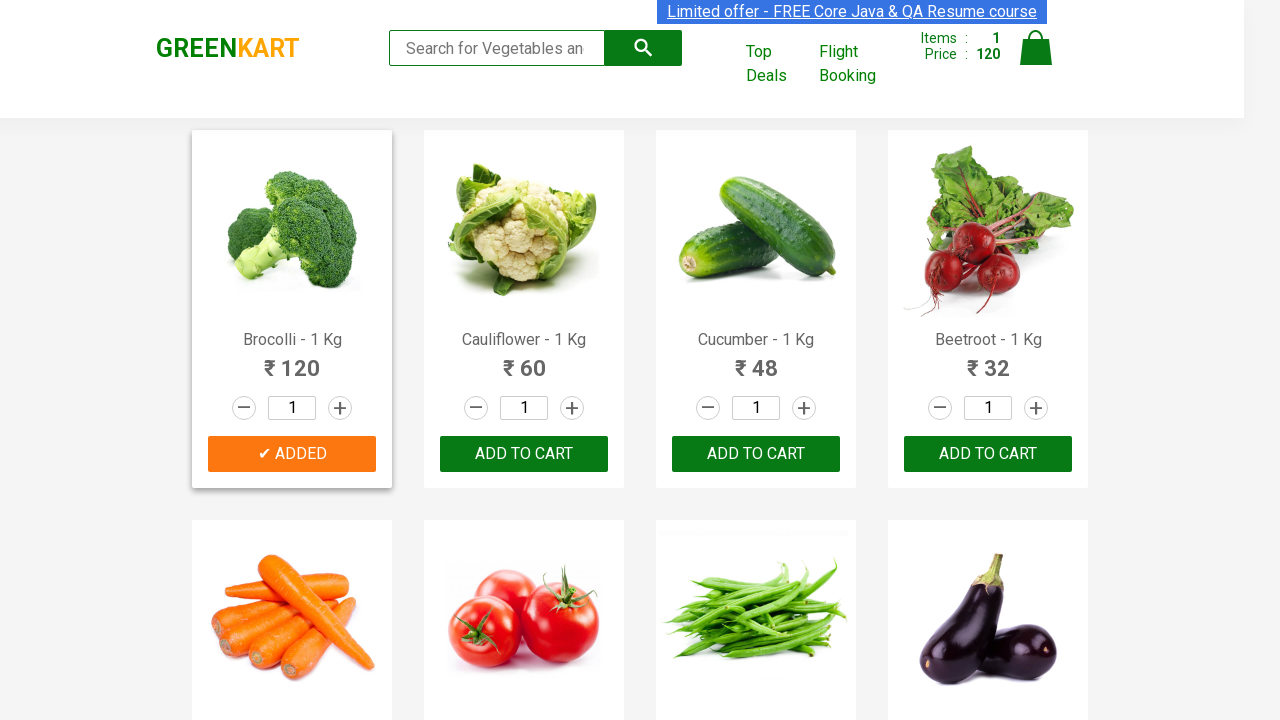

Clicked ADD TO CART button for Brinjal at (988, 360) on xpath=//button[text()='ADD TO CART'] >> nth=7
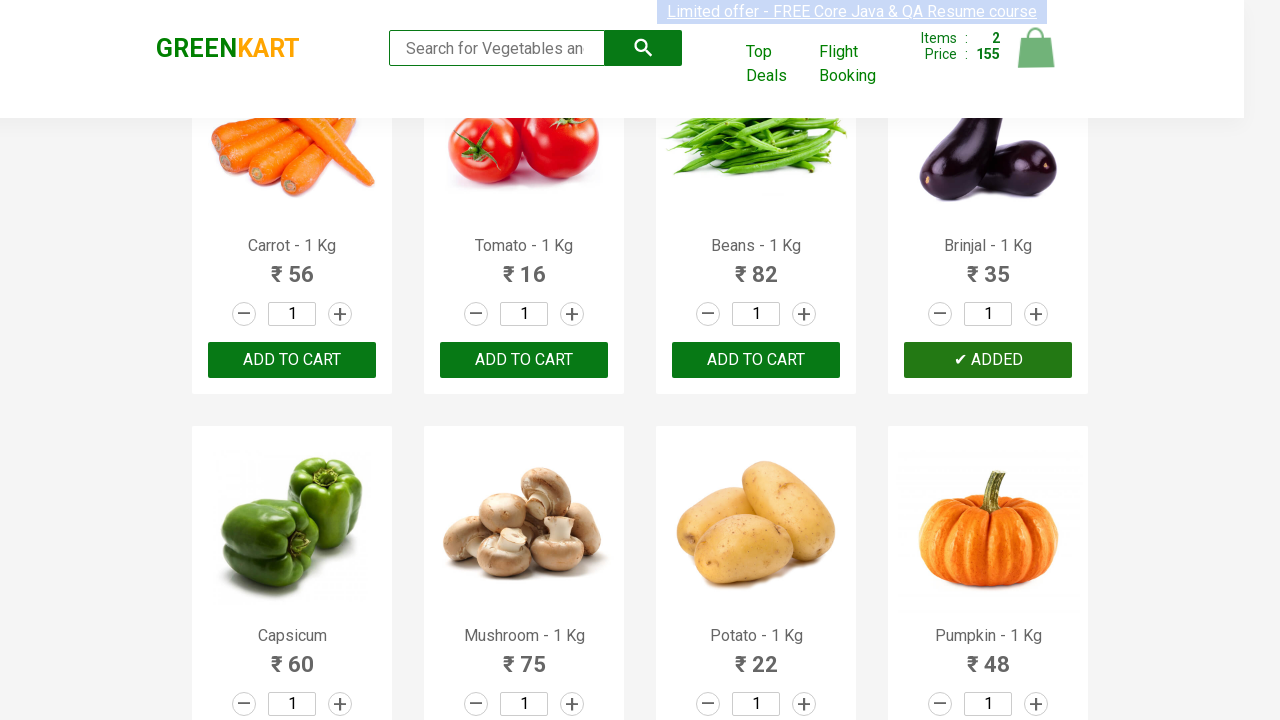

Waited 1 second after adding Brinjal to cart
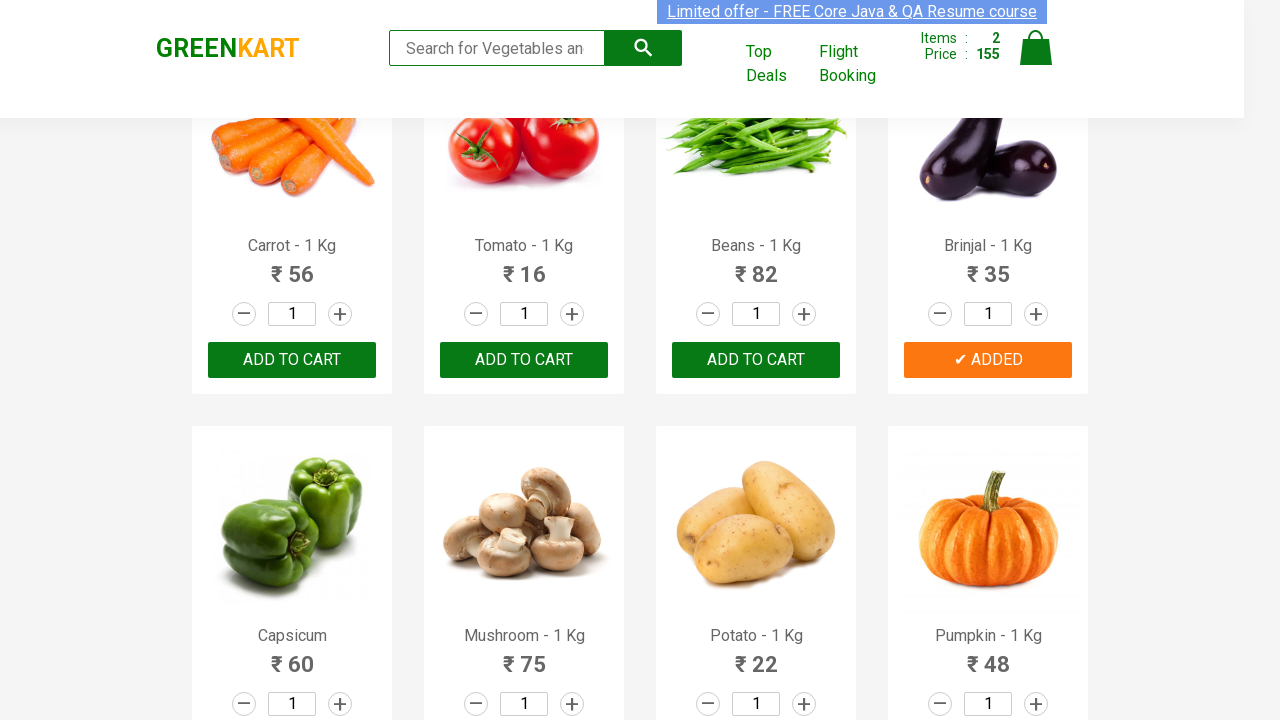

Extracted product name: Capsicum
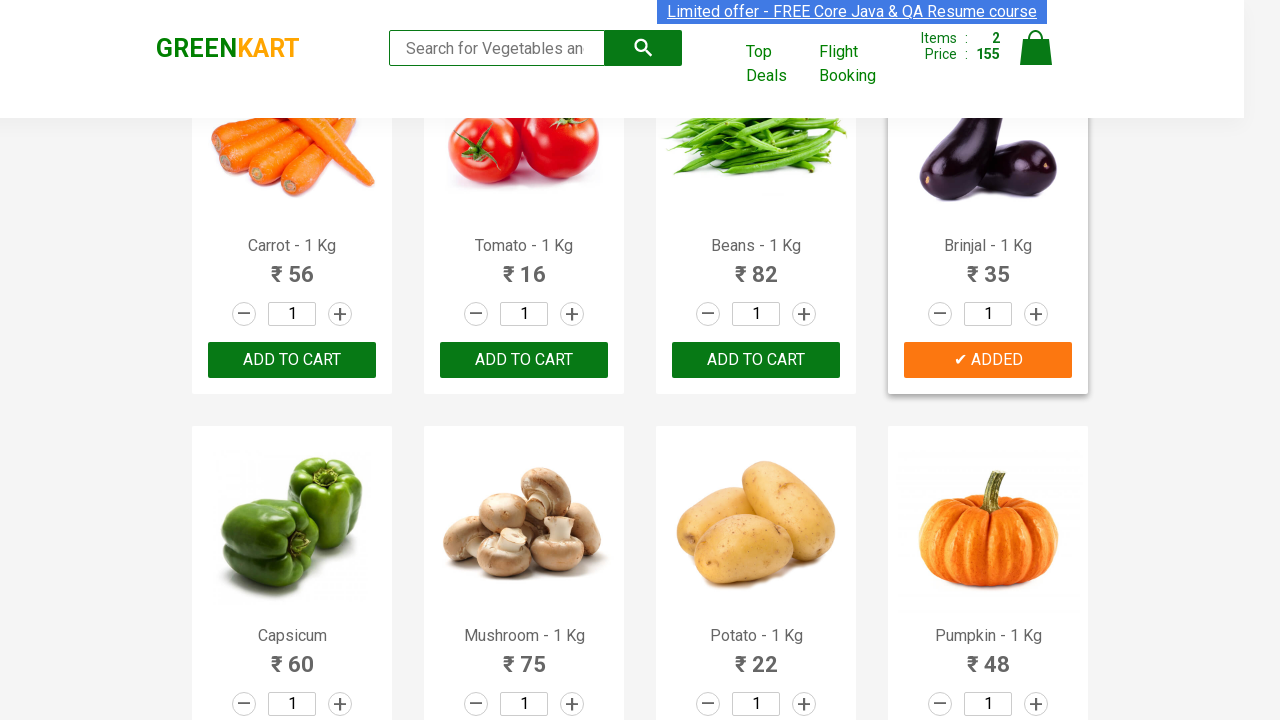

Extracted product name: Mushroom - 1 Kg
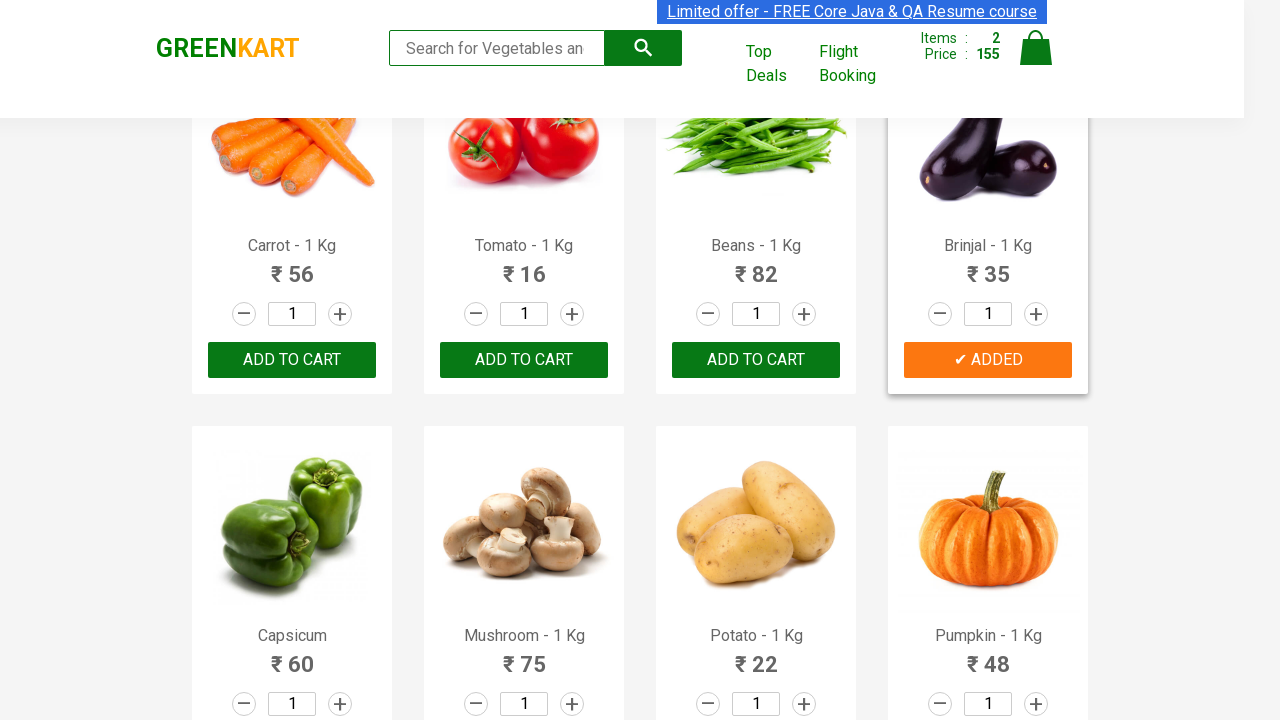

Extracted product name: Potato - 1 Kg
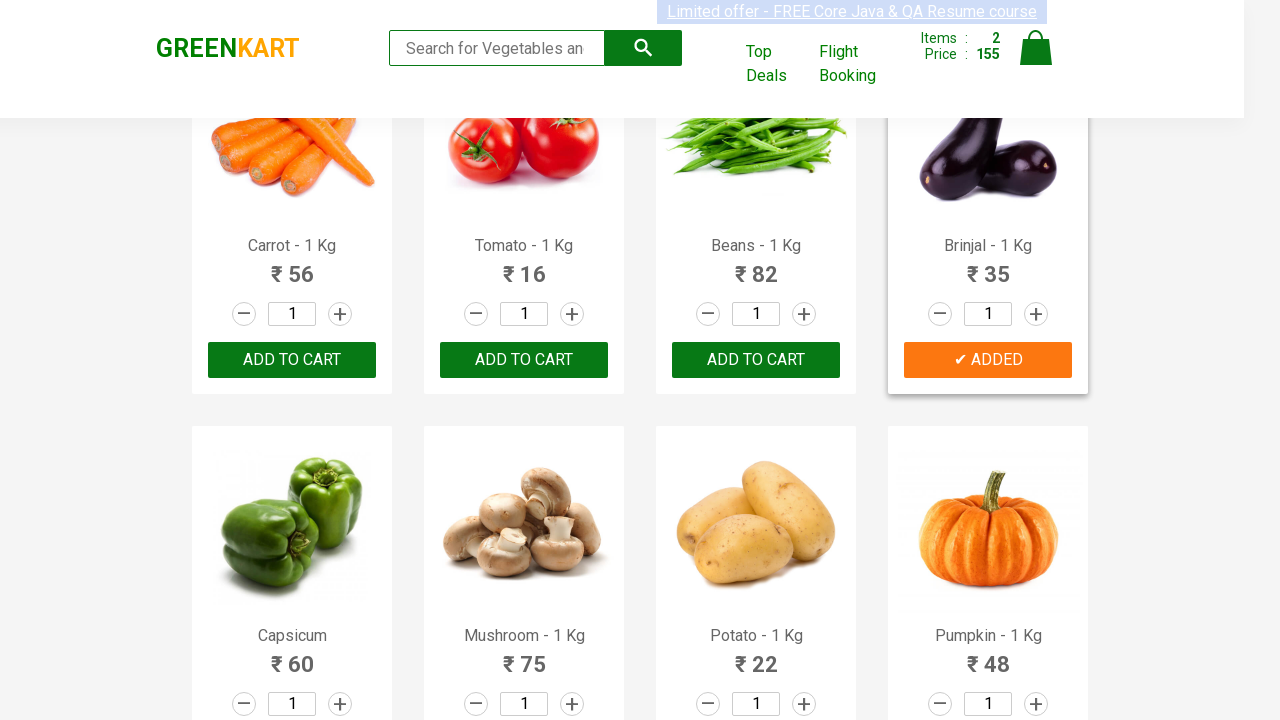

Extracted product name: Pumpkin - 1 Kg
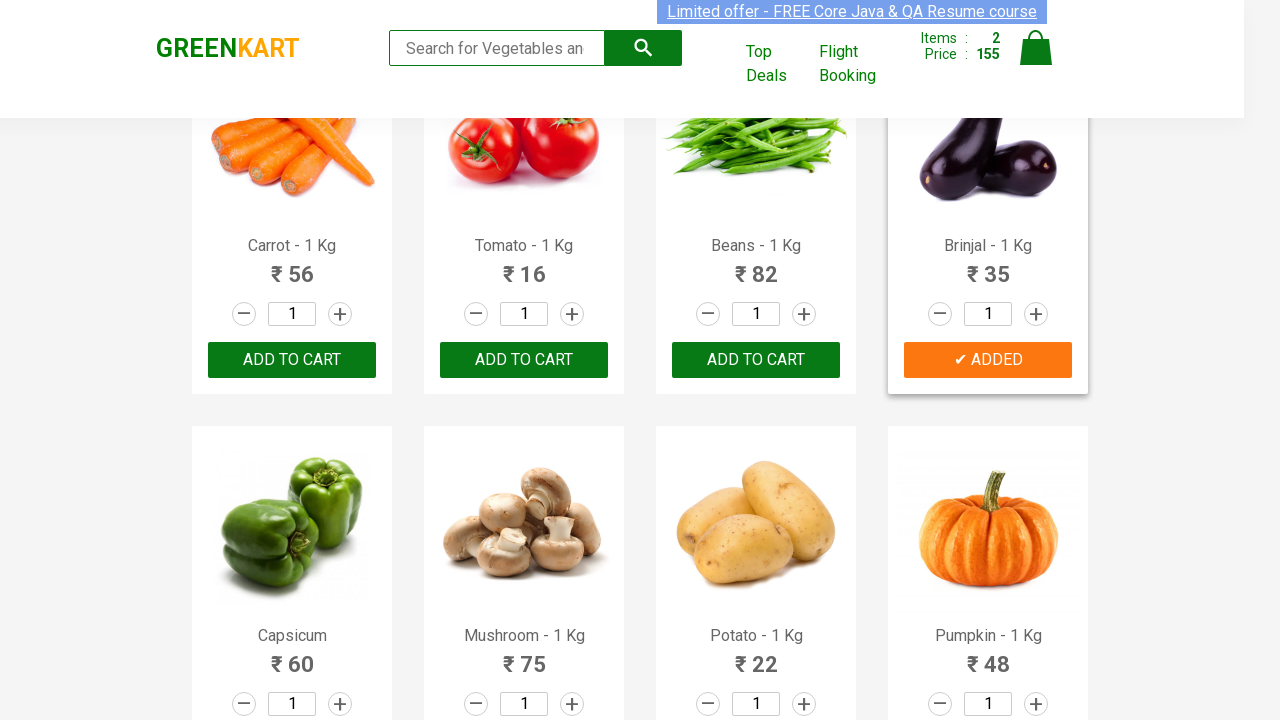

Extracted product name: Corn - 1 Kg
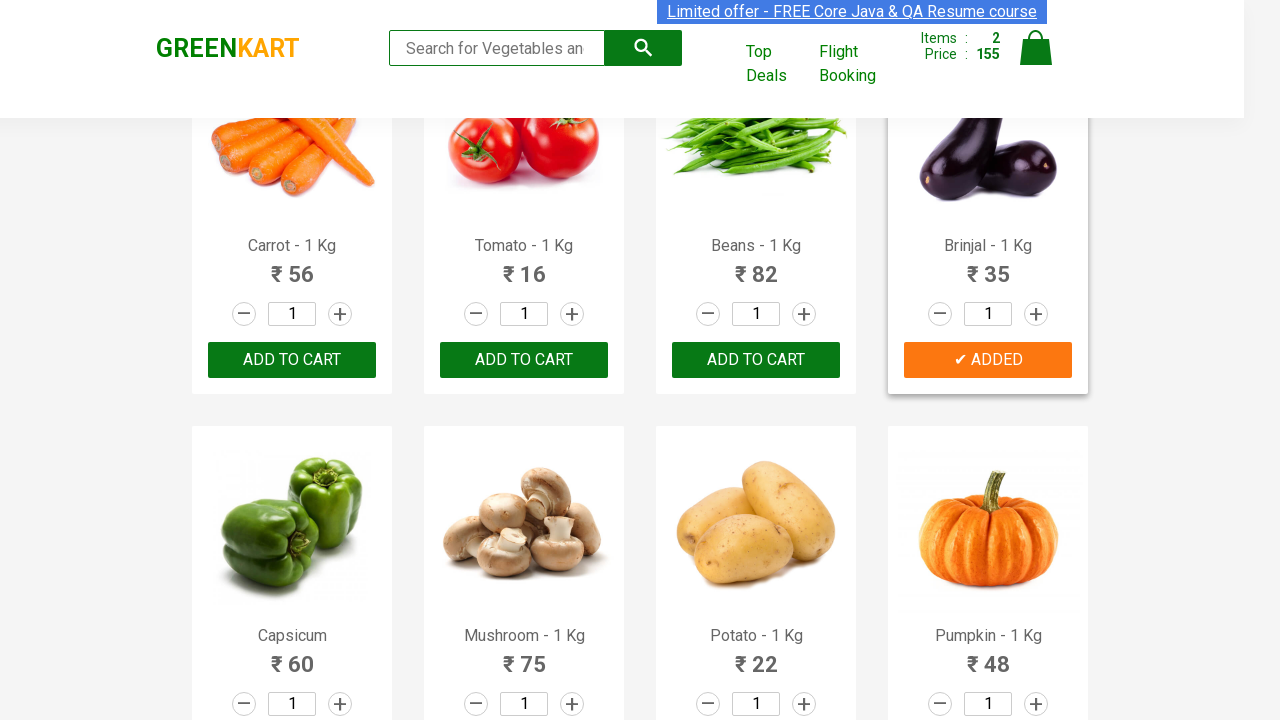

Extracted product name: Onion - 1 Kg
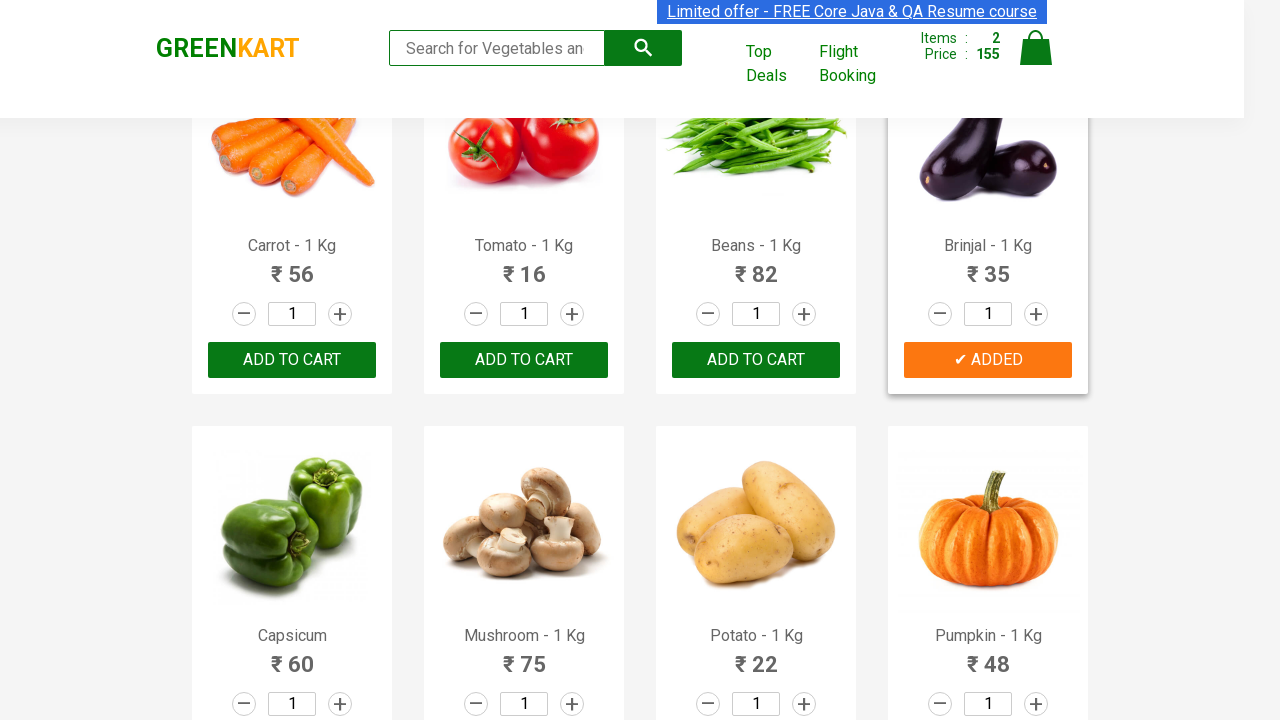

Extracted product name: Apple - 1 Kg
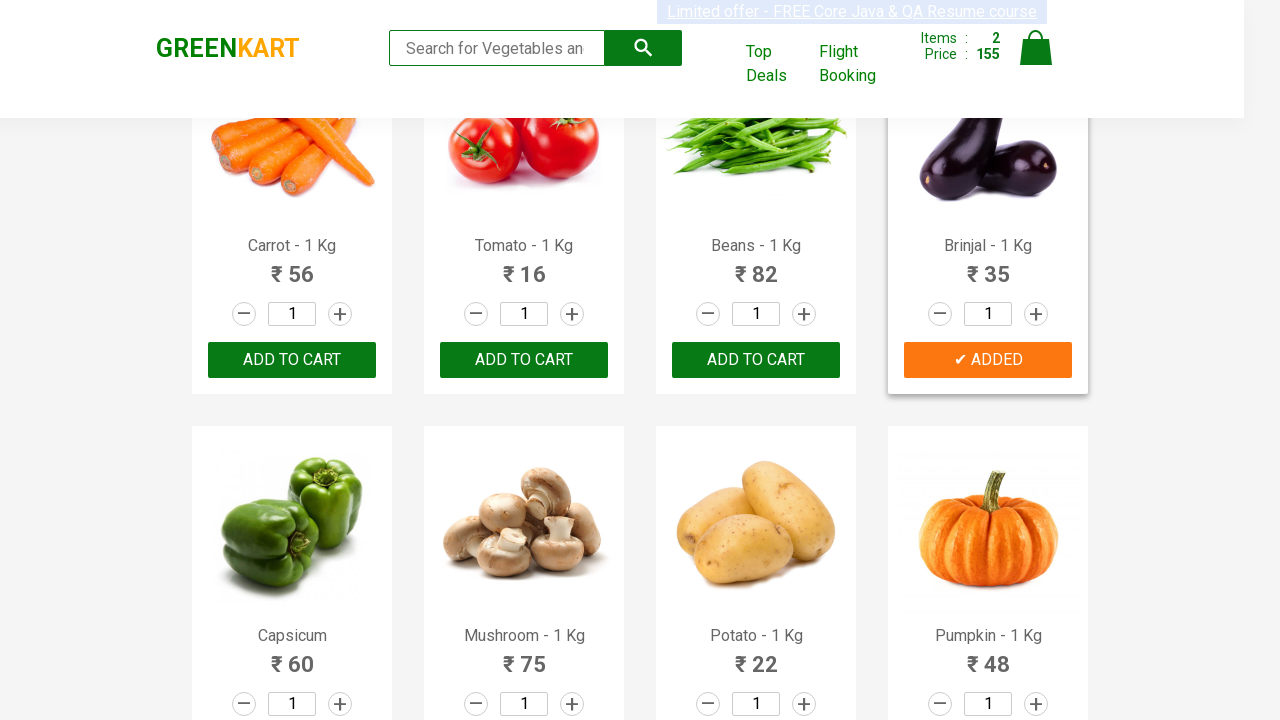

Extracted product name: Banana - 1 Kg
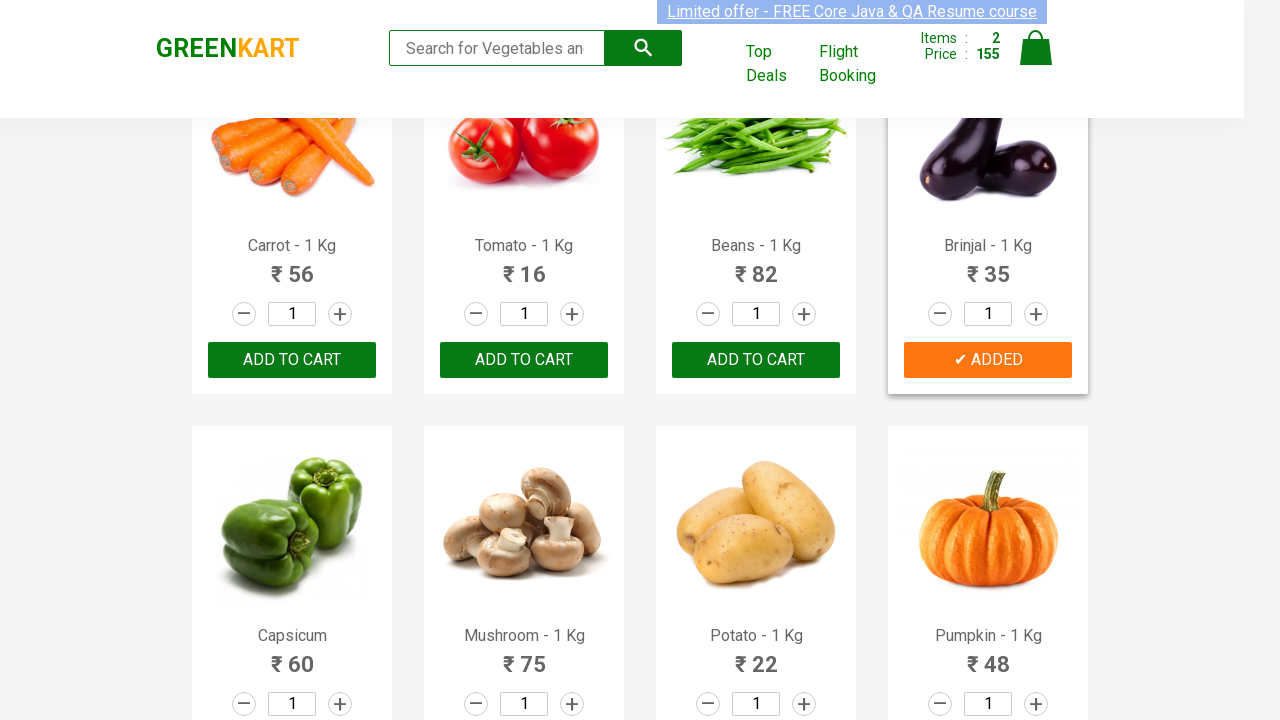

Extracted product name: Grapes - 1 Kg
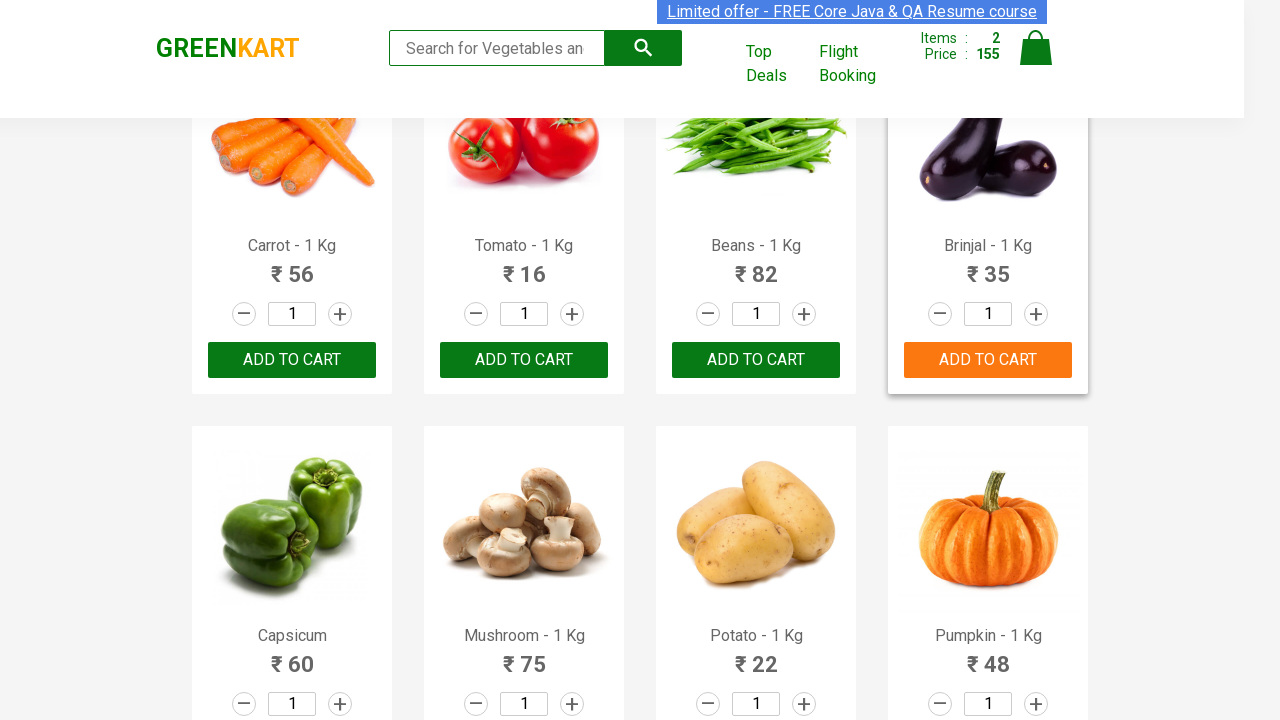

Extracted product name: Mango - 1 Kg
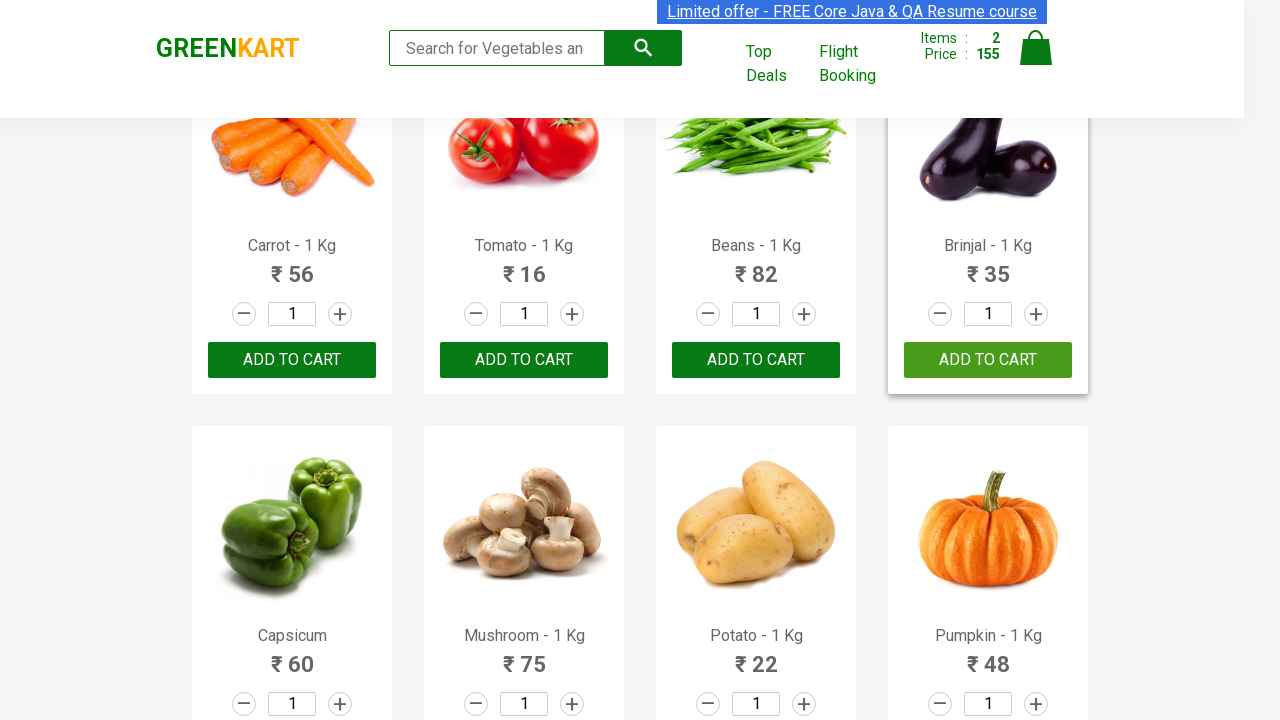

Extracted product name: Musk Melon - 1 Kg
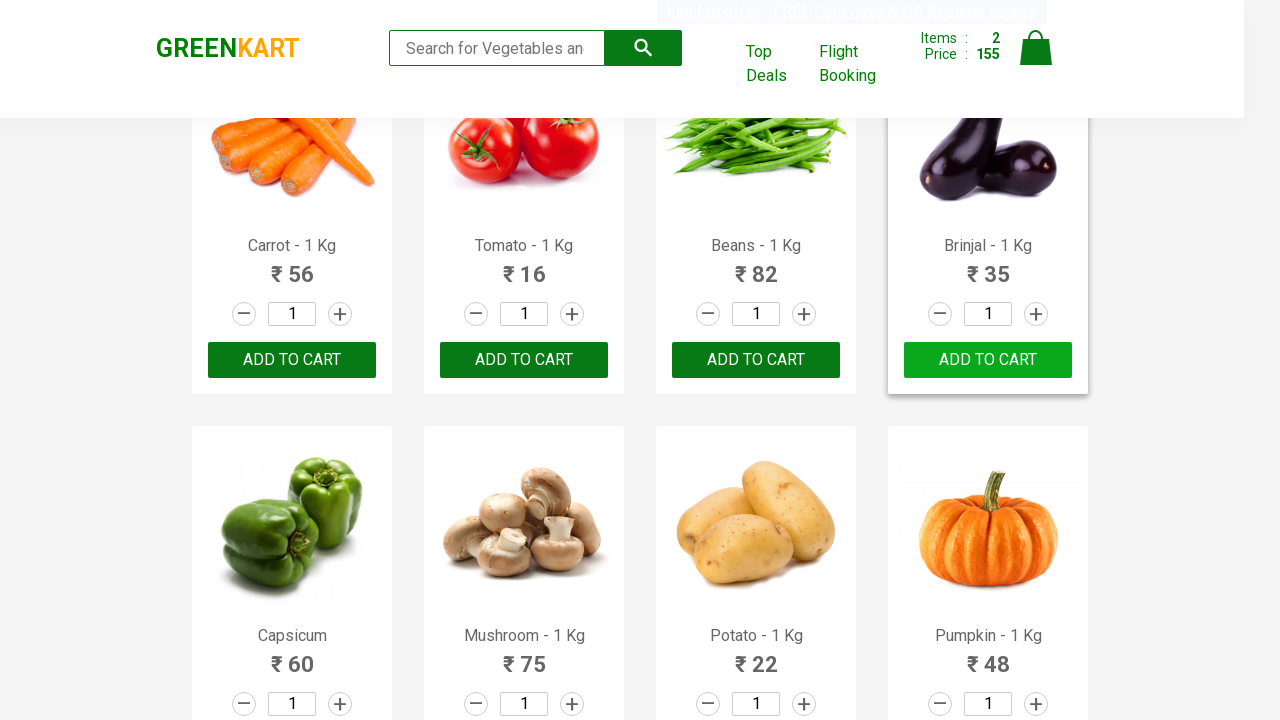

Extracted product name: Orange - 1 Kg
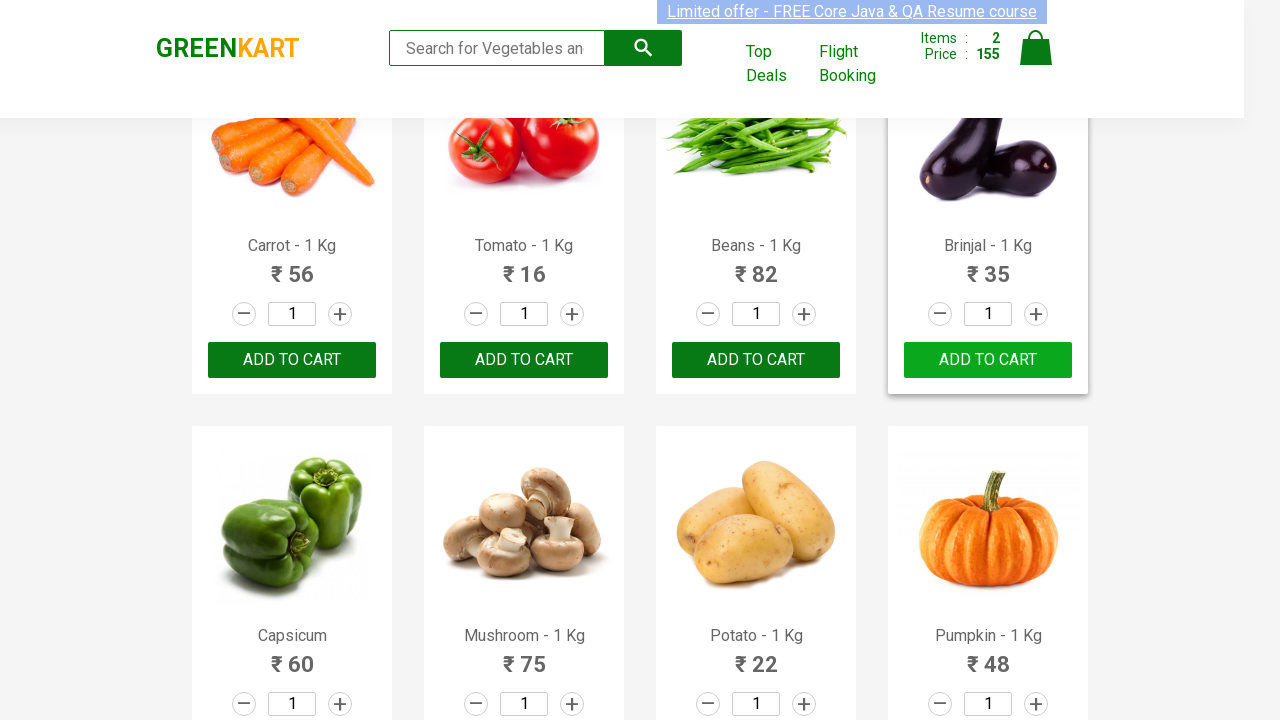

Extracted product name: Pears - 1 Kg
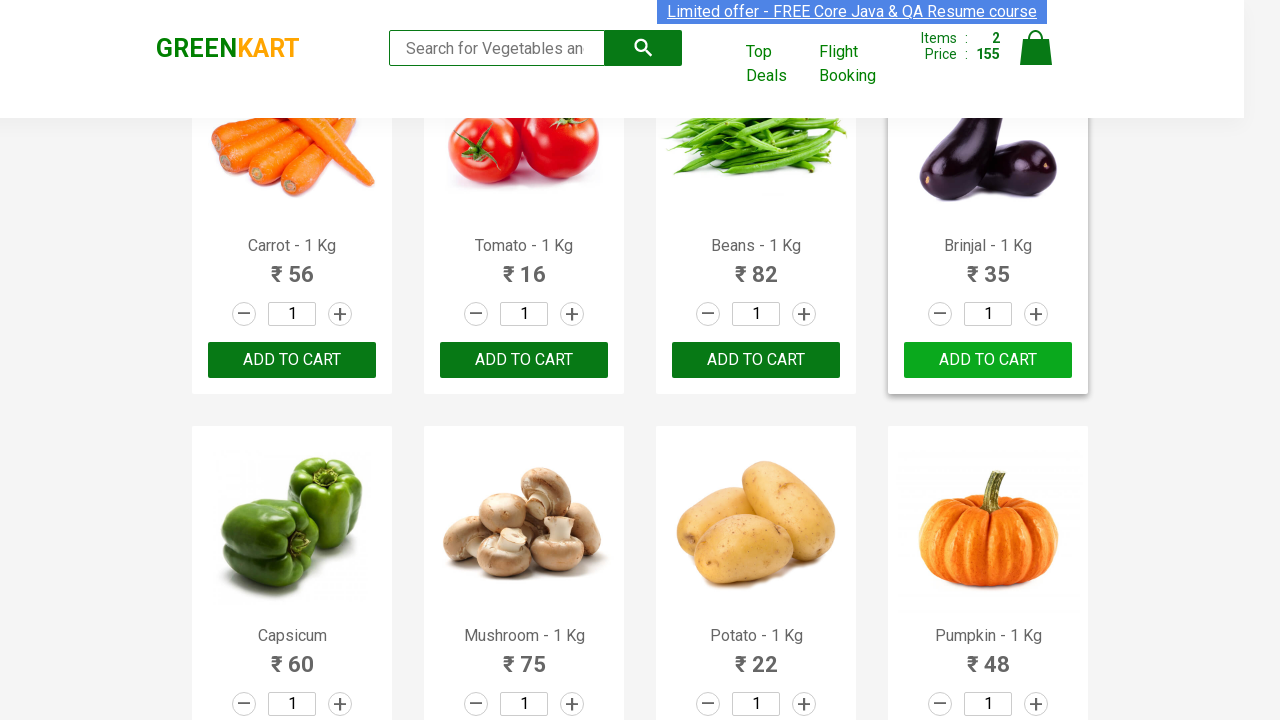

Extracted product name: Pomegranate - 1 Kg
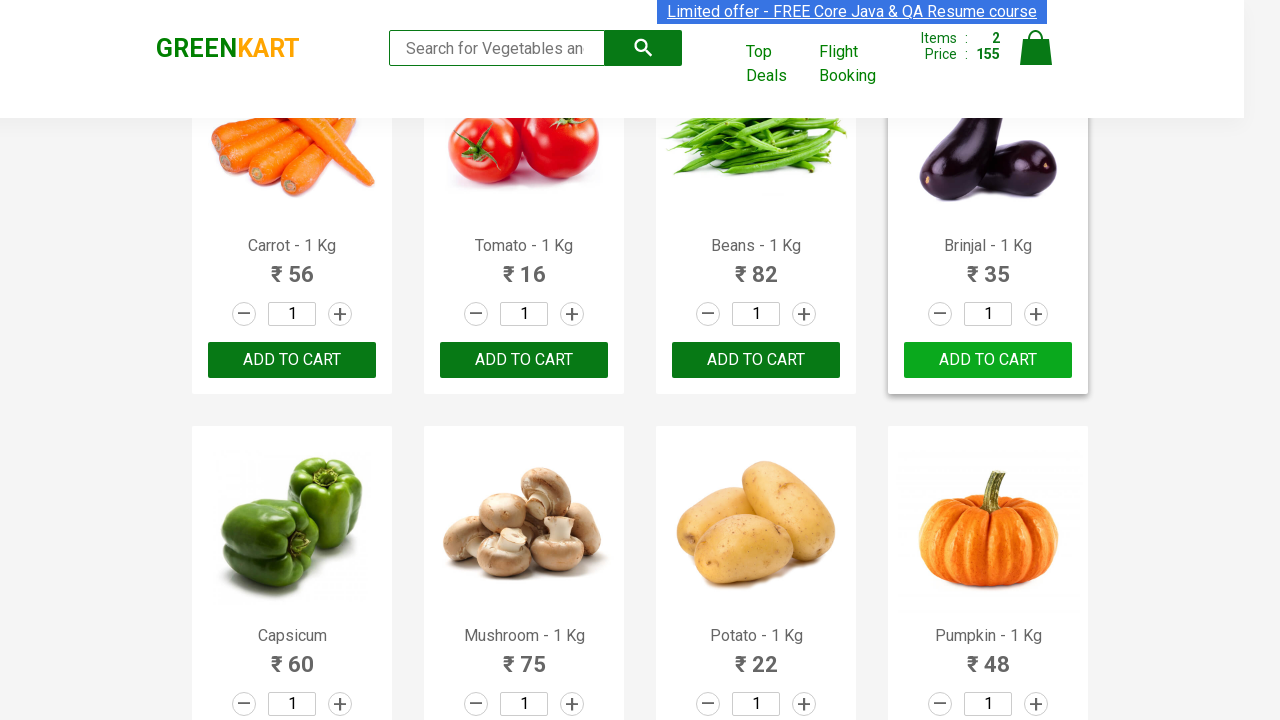

Extracted product name: Raspberry - 1/4 Kg
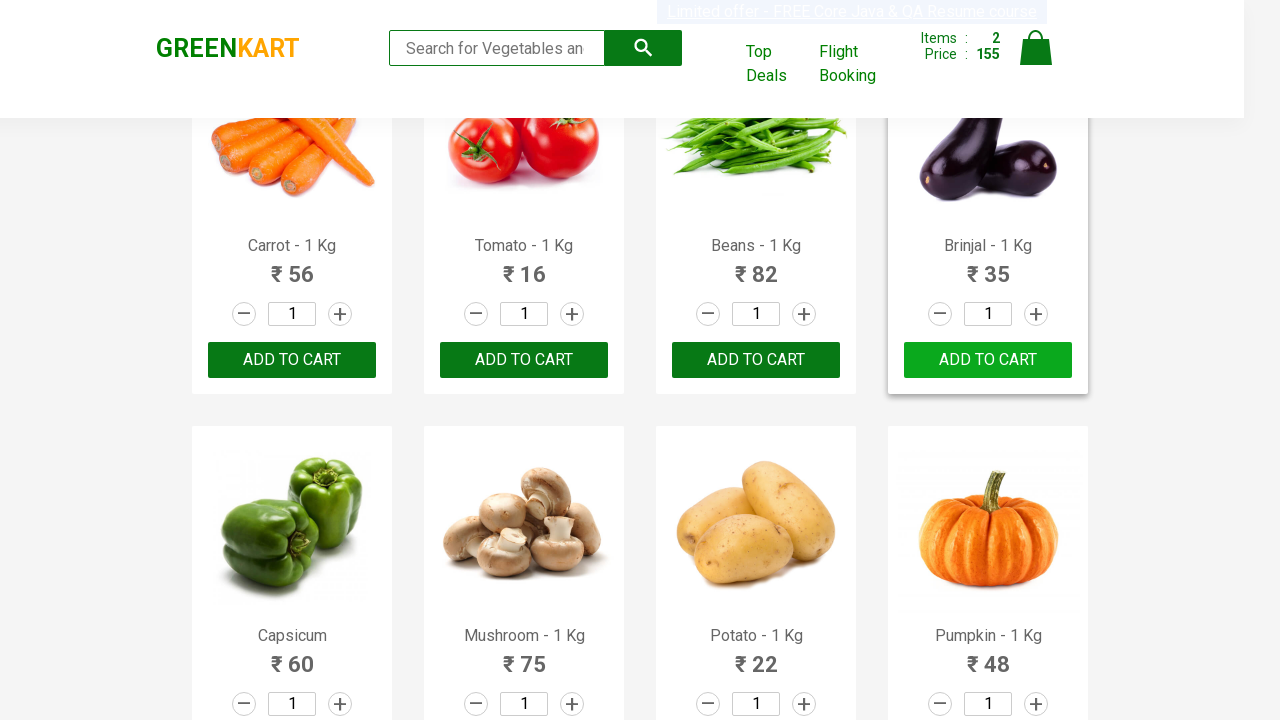

Extracted product name: Strawberry - 1/4 Kg
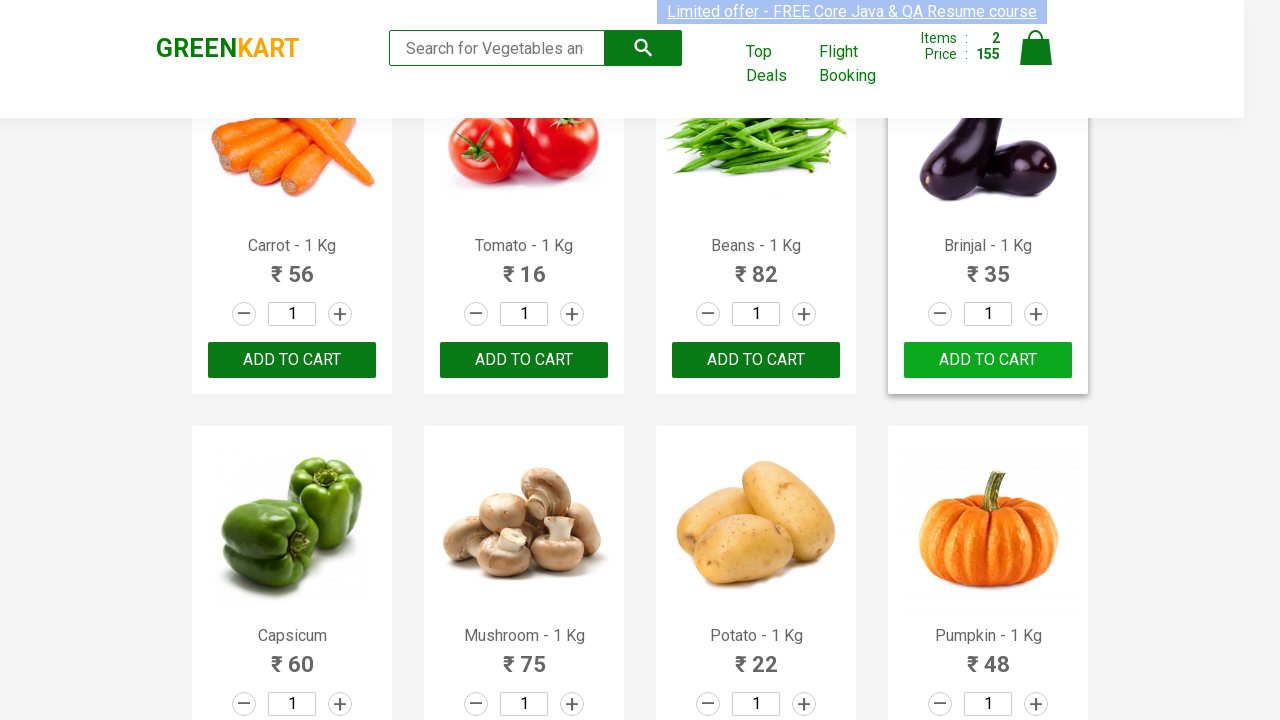

Extracted product name: Water Melon - 1 Kg
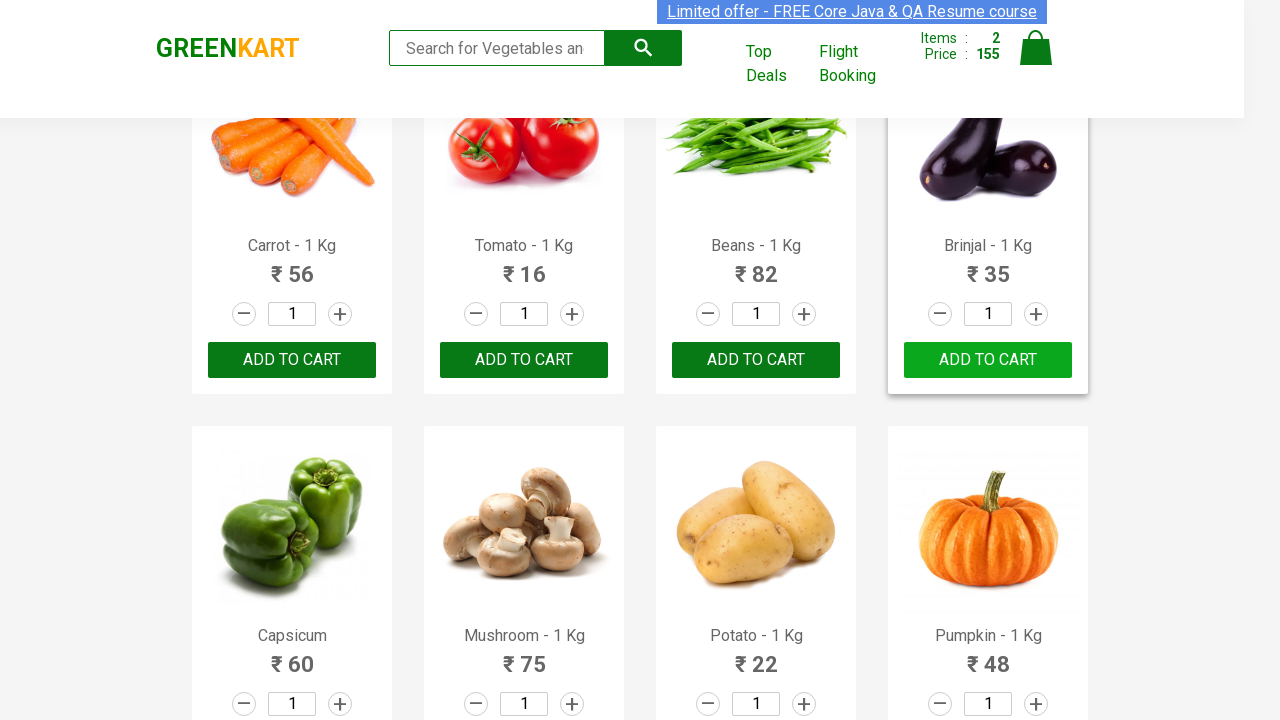

Extracted product name: Almonds - 1/4 Kg
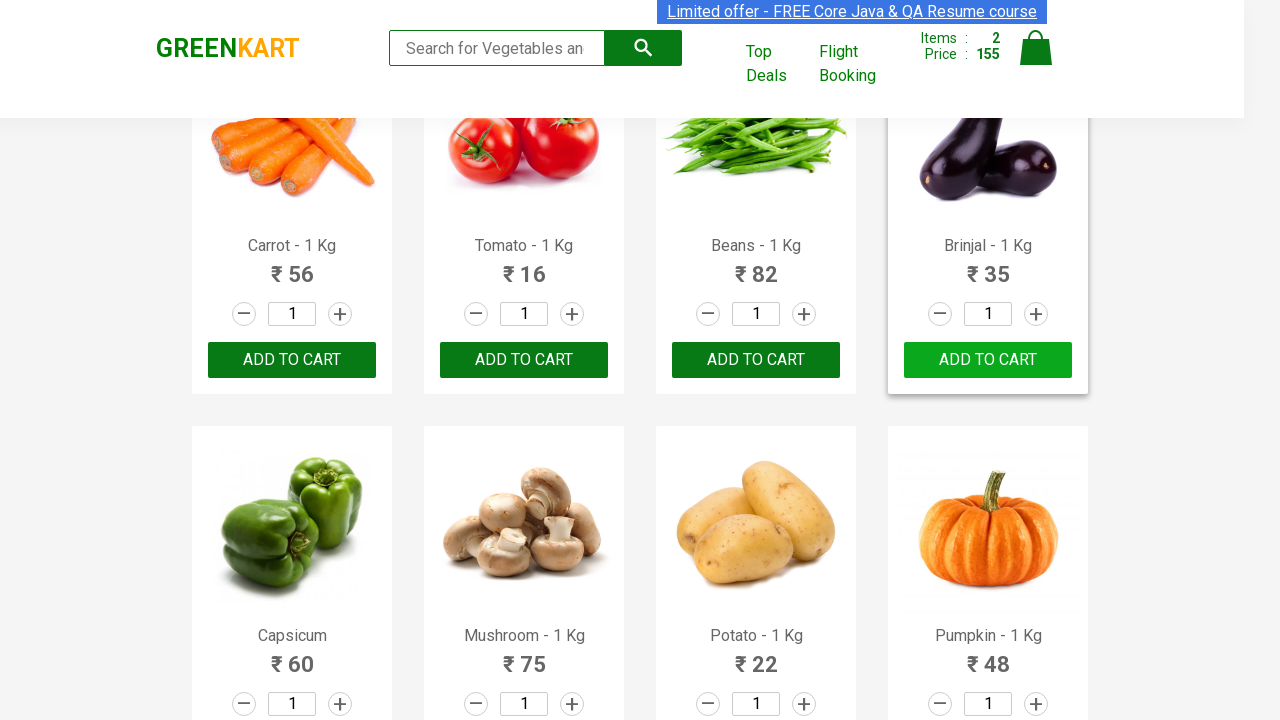

Extracted product name: Pista - 1/4 Kg
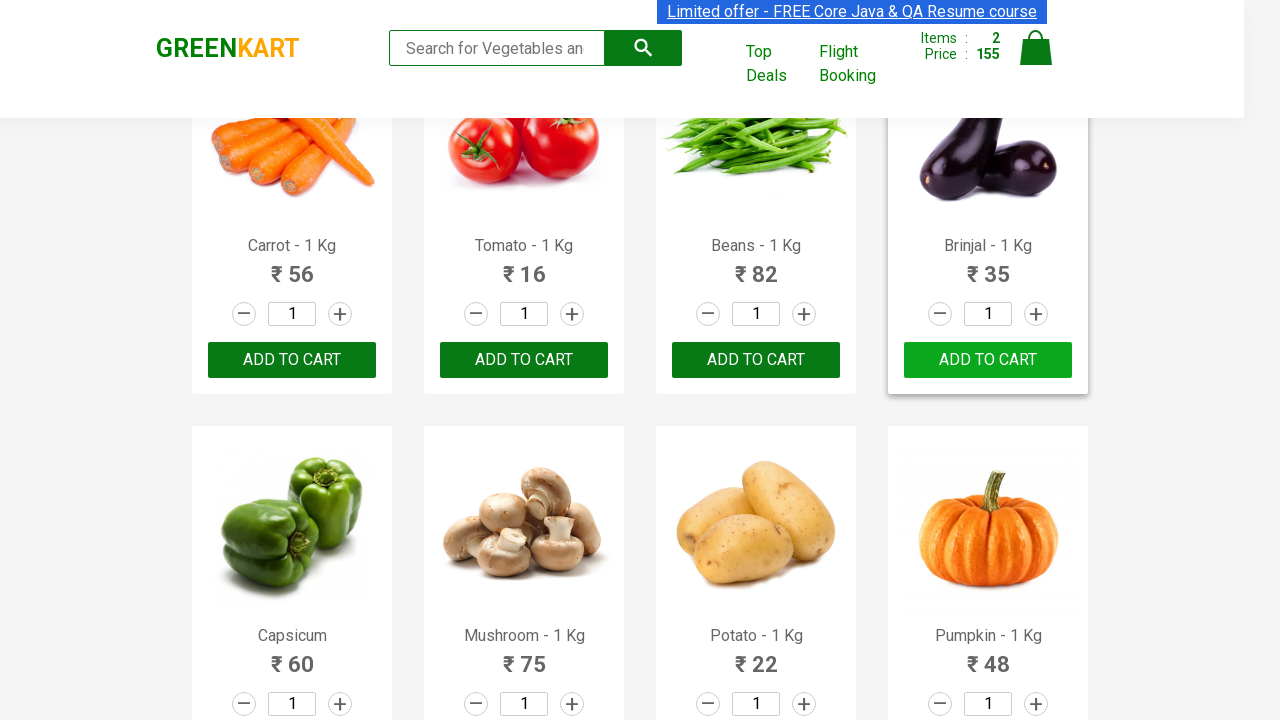

Extracted product name: Nuts Mixture - 1 Kg
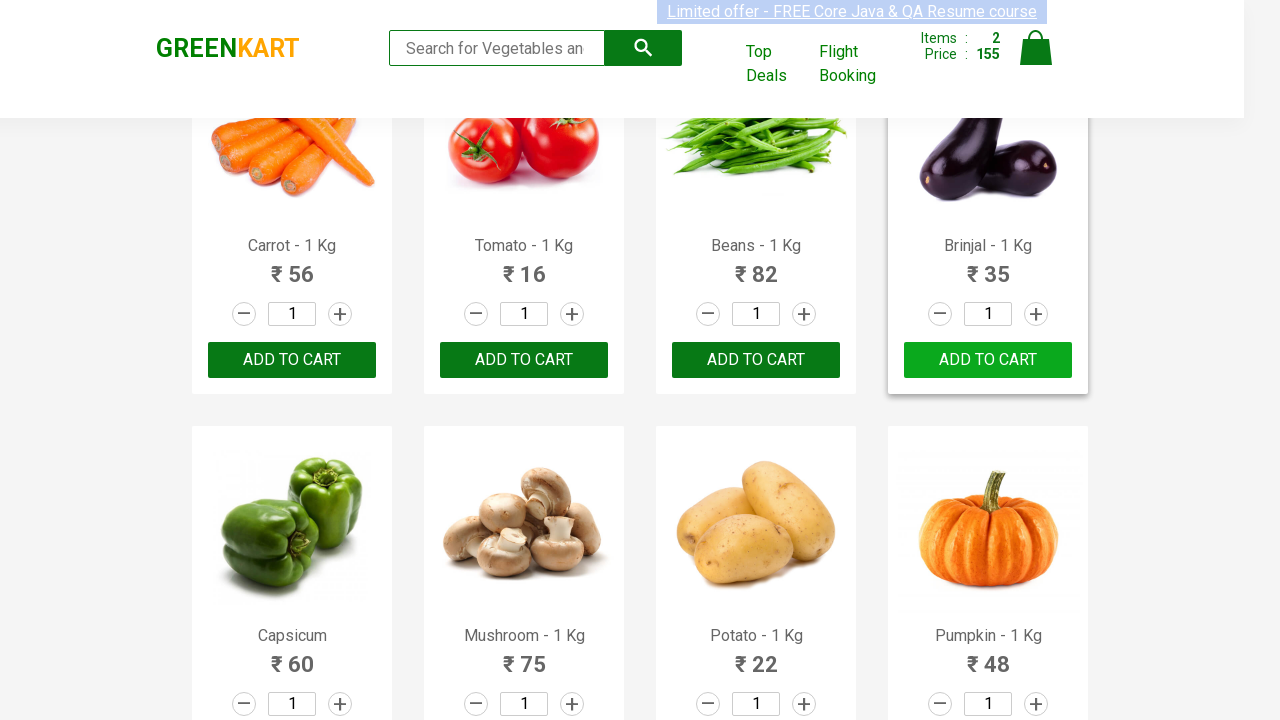

Extracted product name: Cashews - 1 Kg
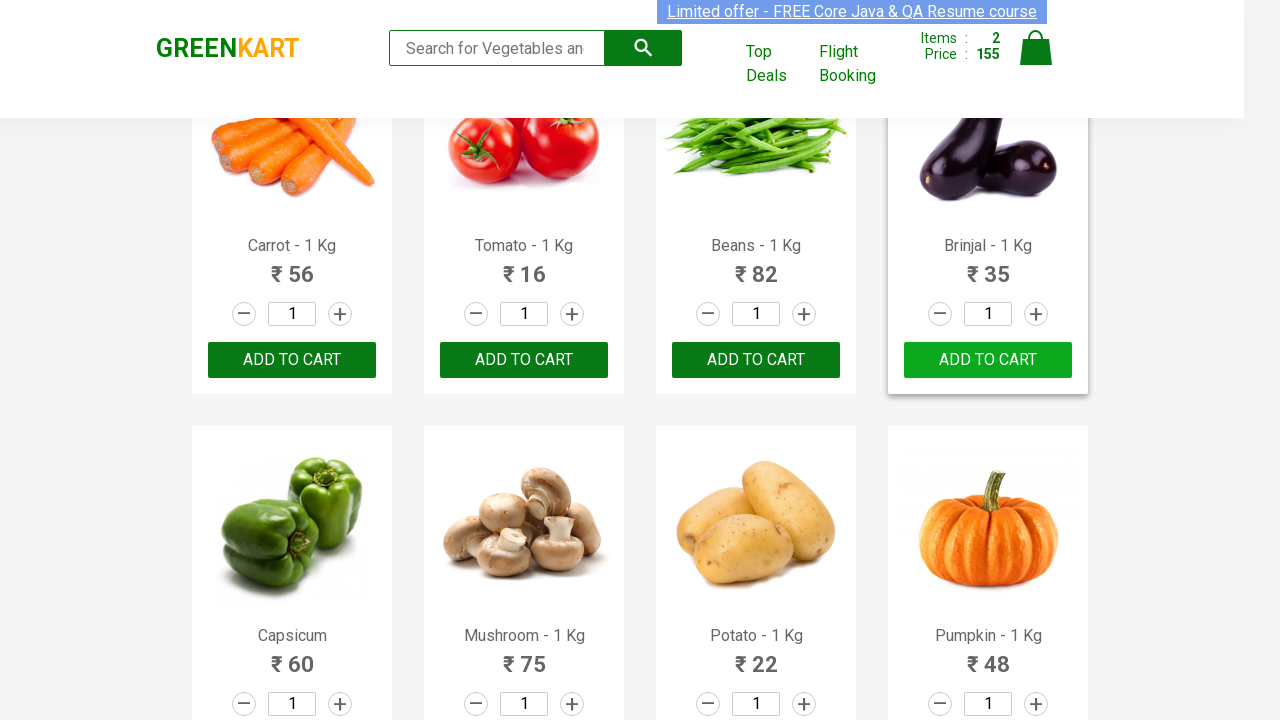

Extracted product name: Walnuts - 1/4 Kg
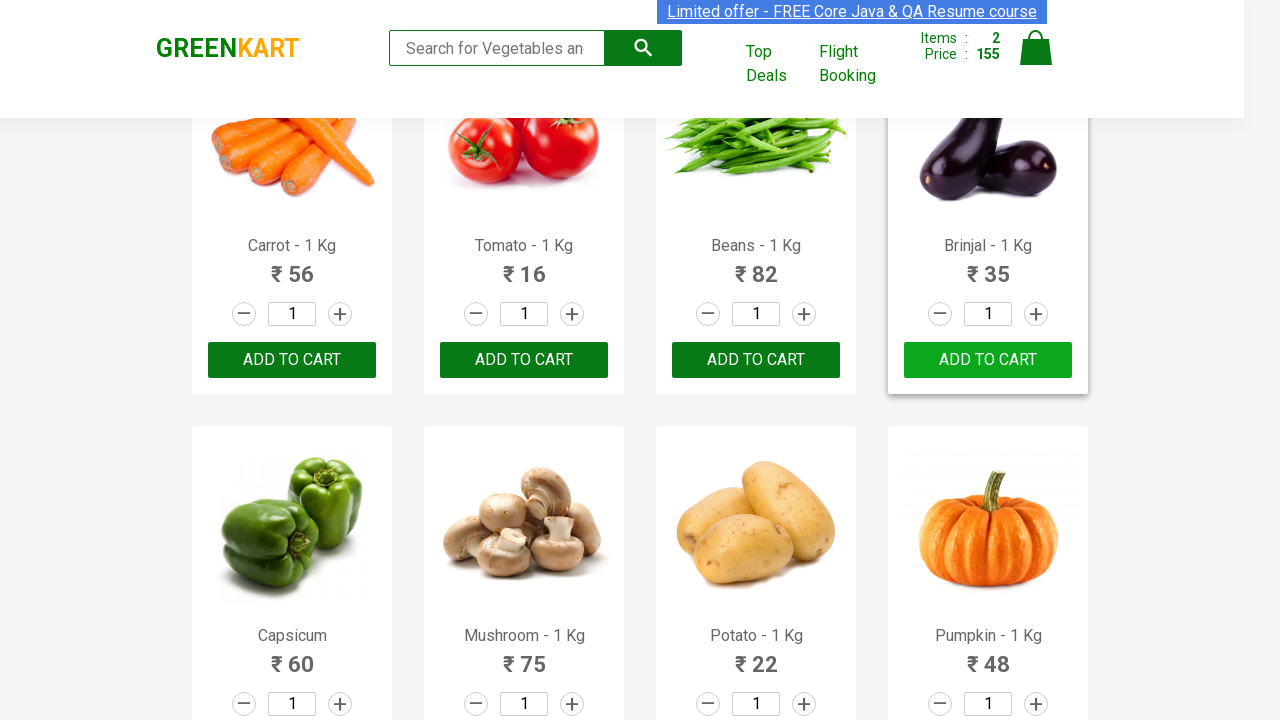

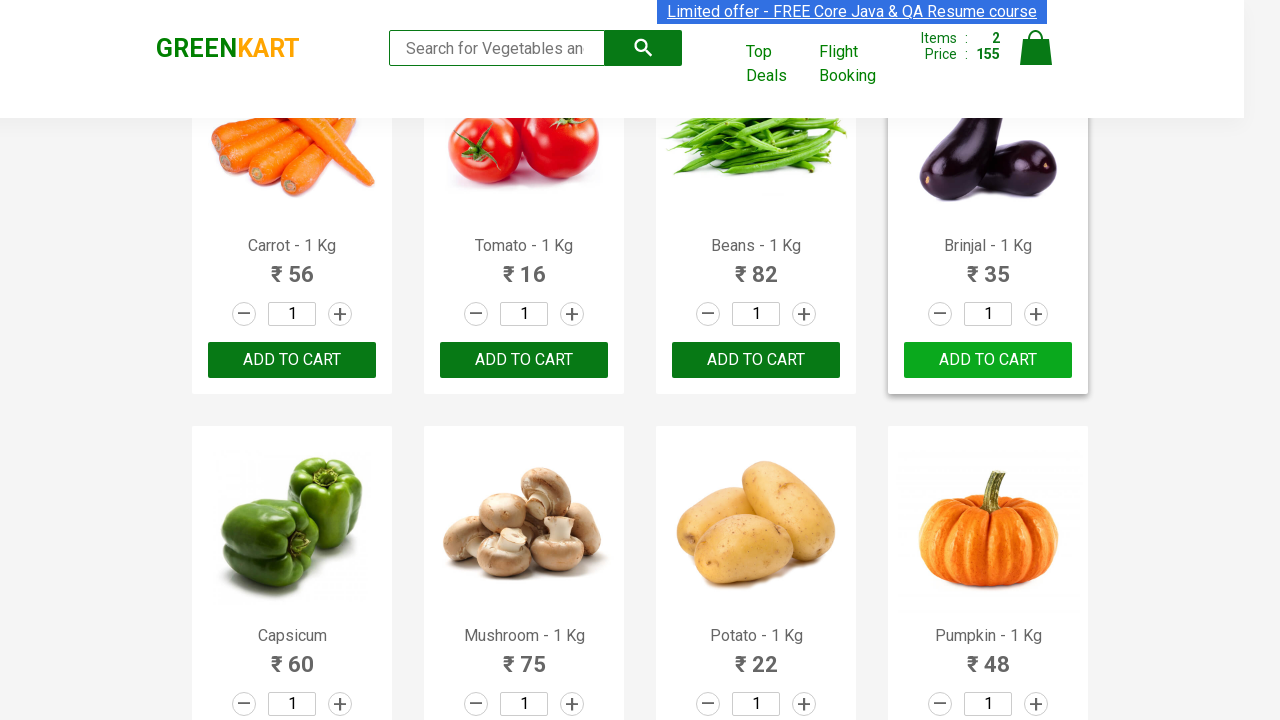